Automates playing the Zetamac arithmetic game by clicking the start button, reading math equations from the page, solving them, and entering the answers repeatedly until the game ends.

Starting URL: https://arithmetic.zetamac.com/

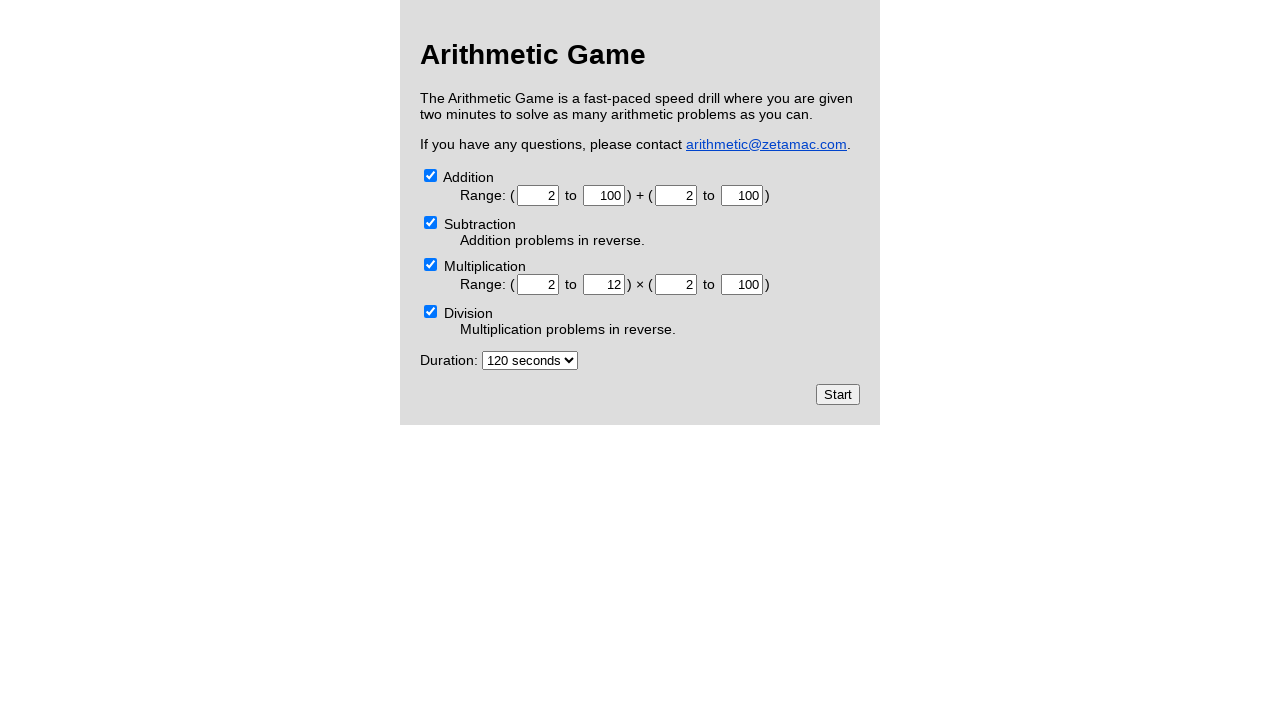

Clicked start button to begin Zetamac game at (838, 394) on input[type="submit"]
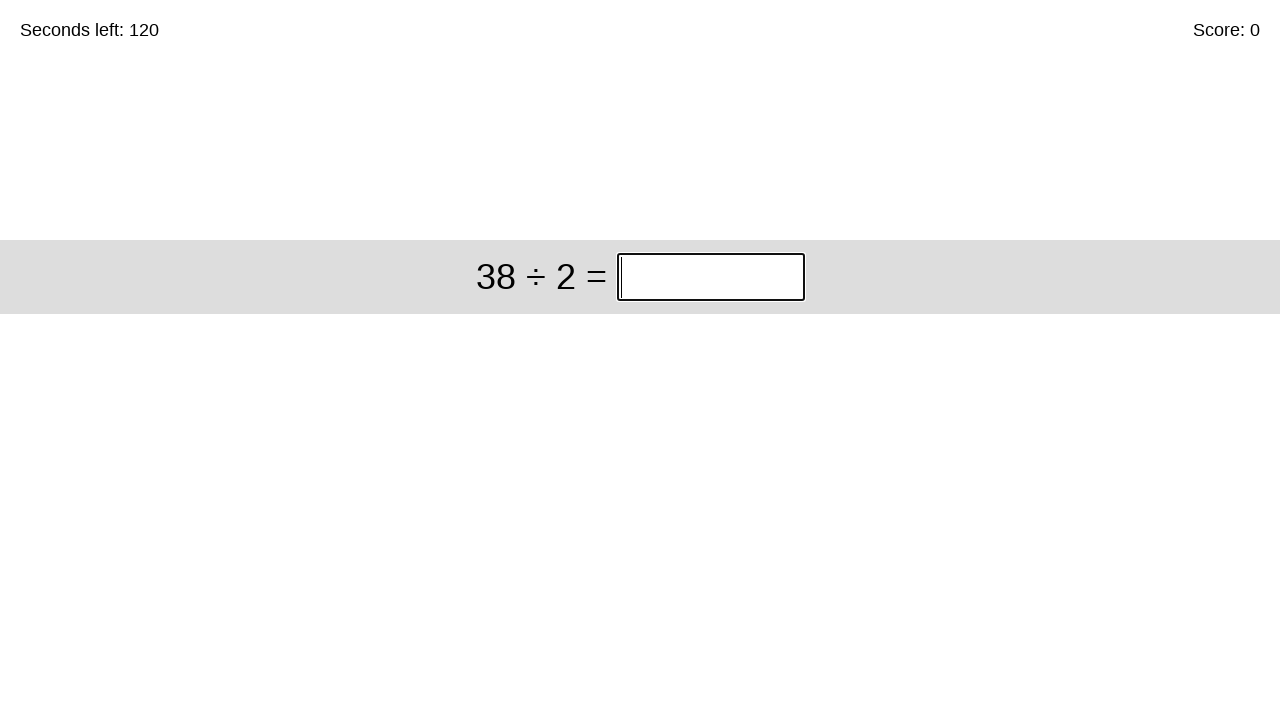

Game loaded and game container appeared
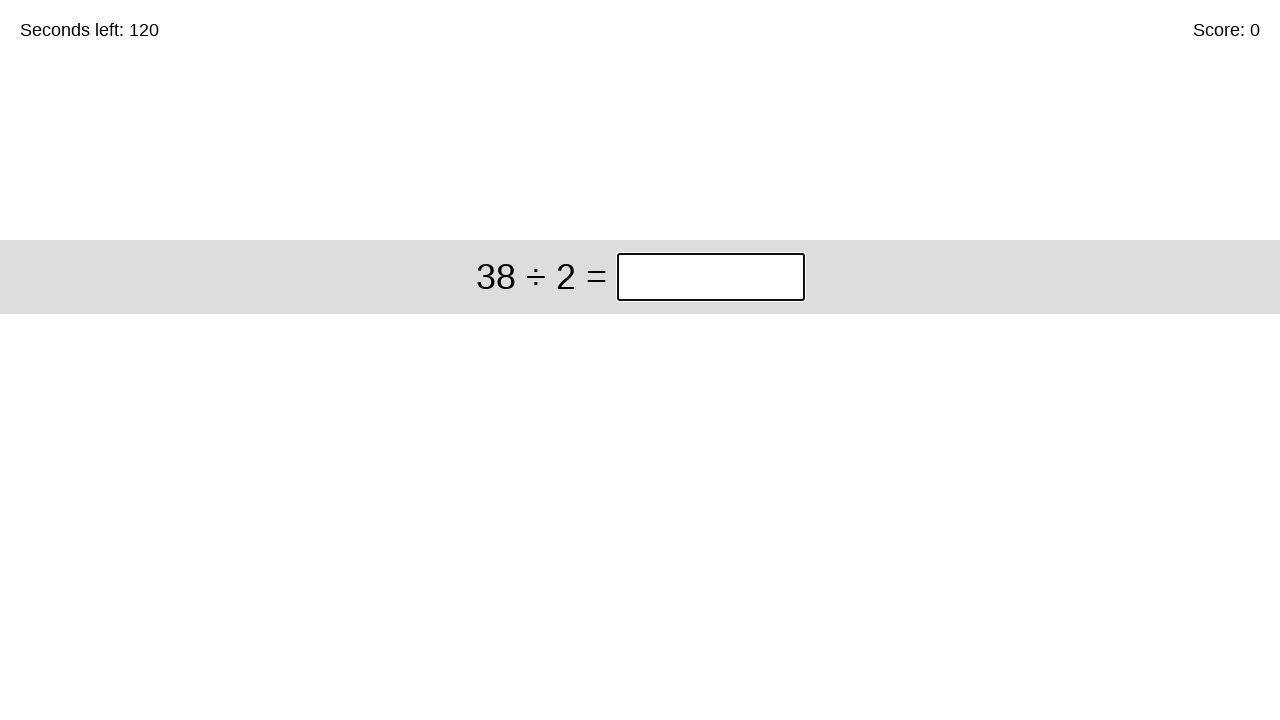

Retrieved equation: 38 ÷ 2
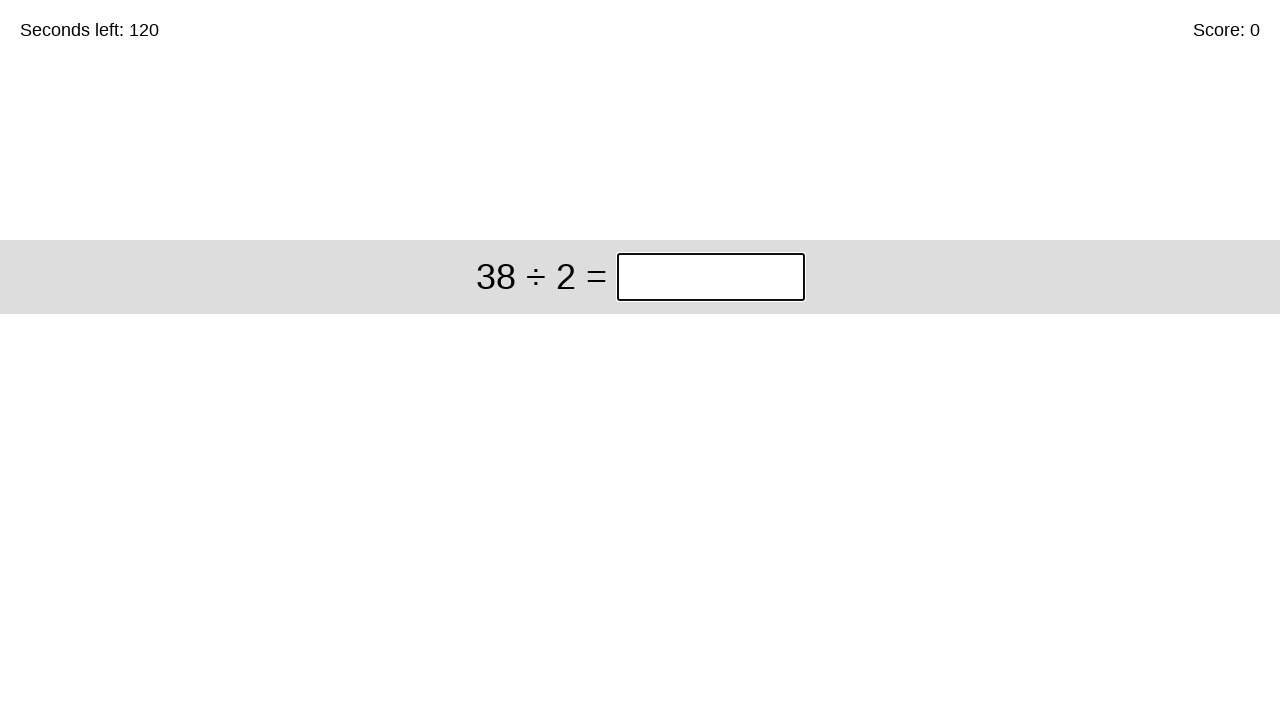

Calculated answer: 19
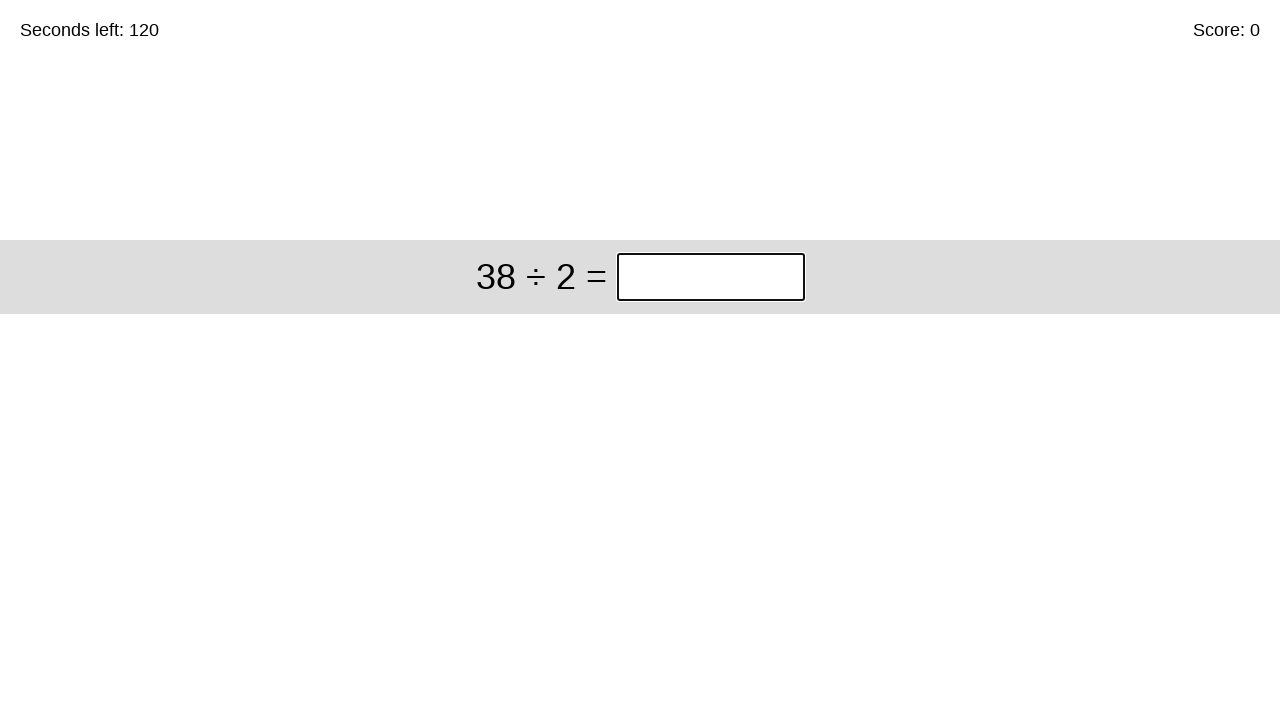

Entered answer '19' into input field on xpath=//*[@id="game"]/div/div[1]/input
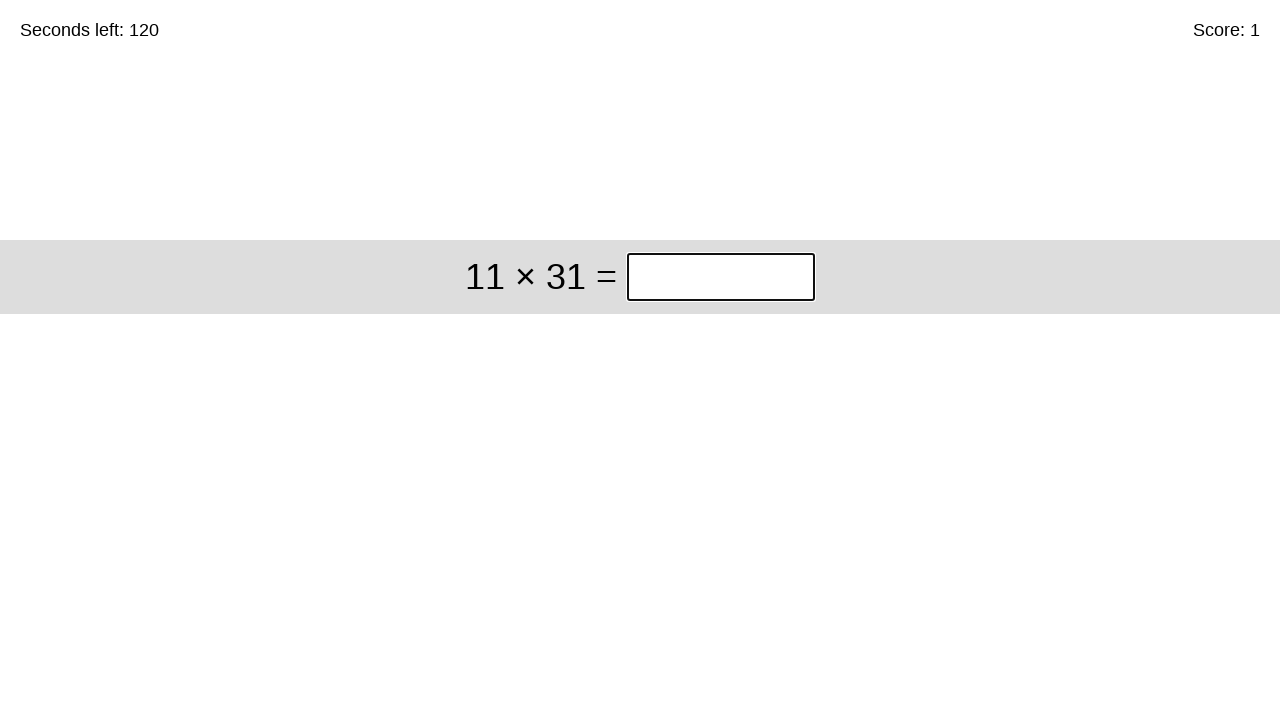

Waited 100ms for next equation
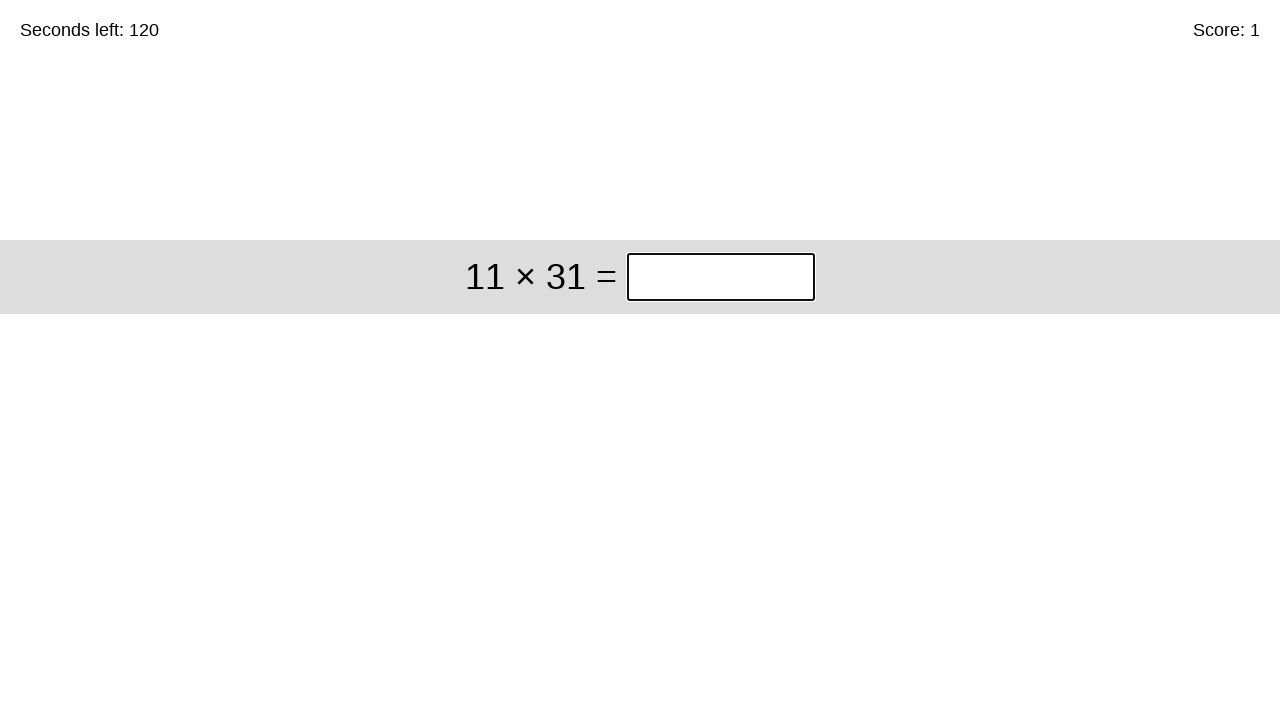

Retrieved equation: 11 × 31
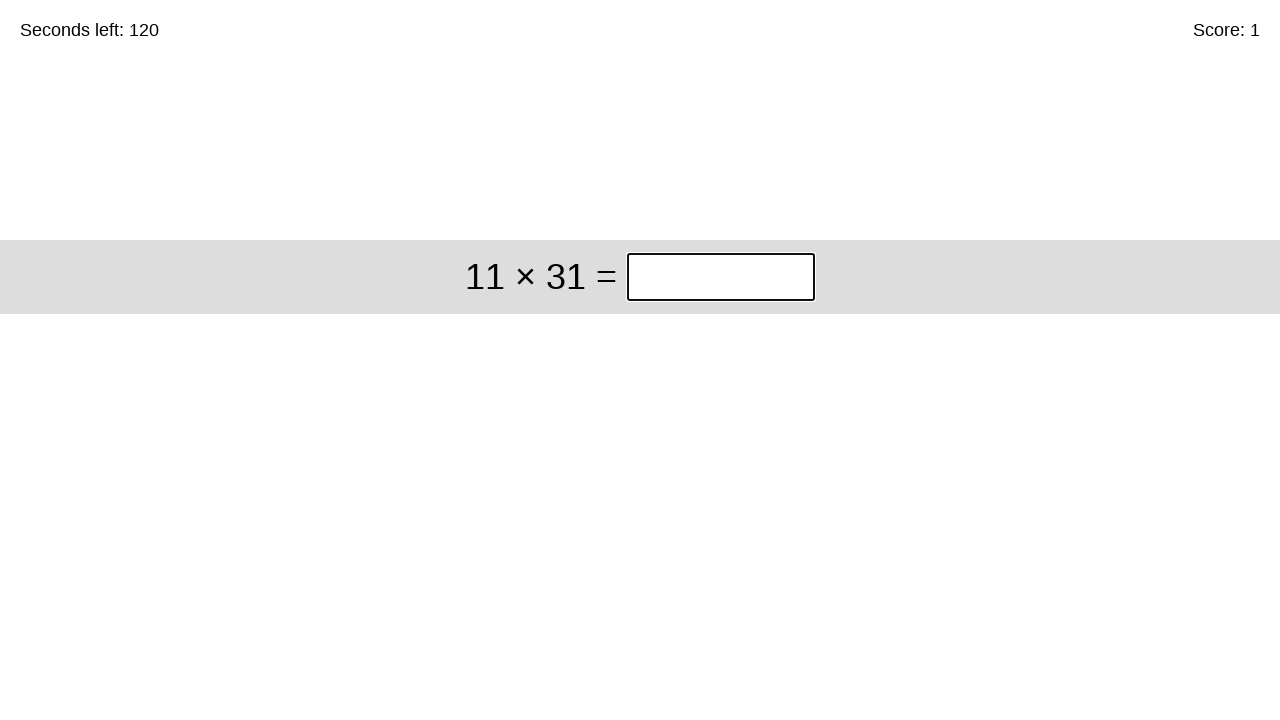

Calculated answer: 341
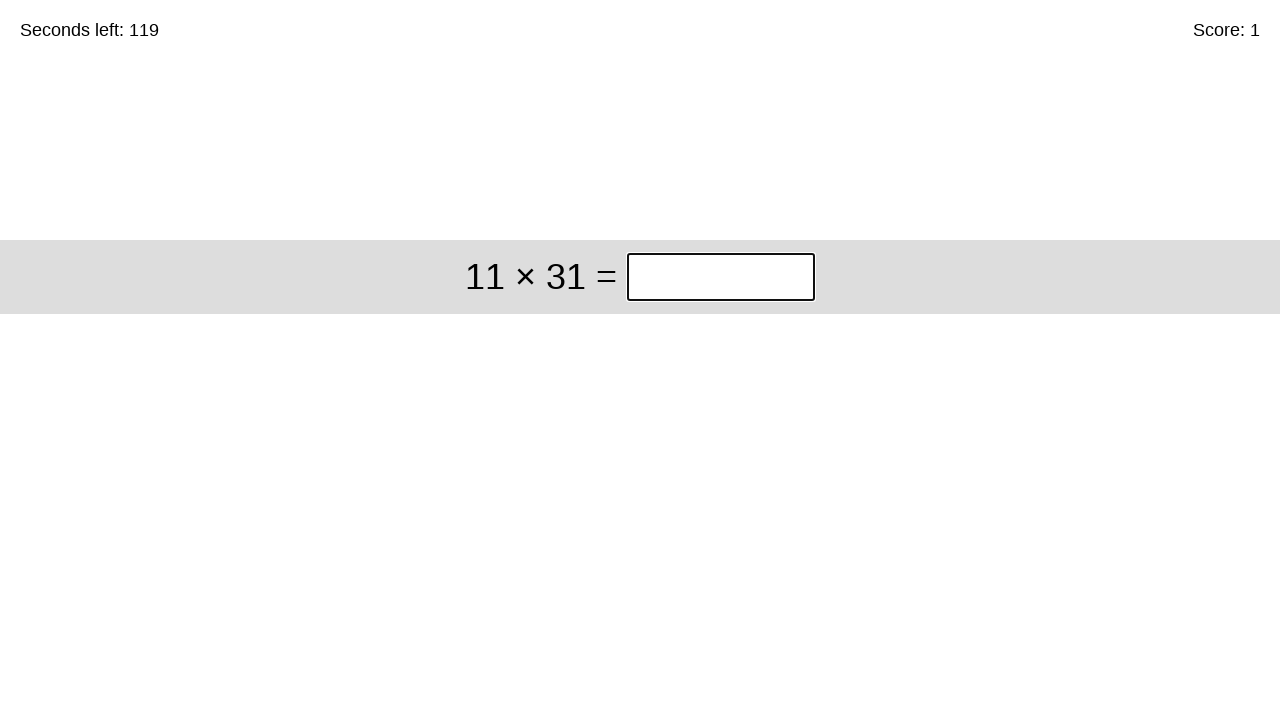

Entered answer '341' into input field on xpath=//*[@id="game"]/div/div[1]/input
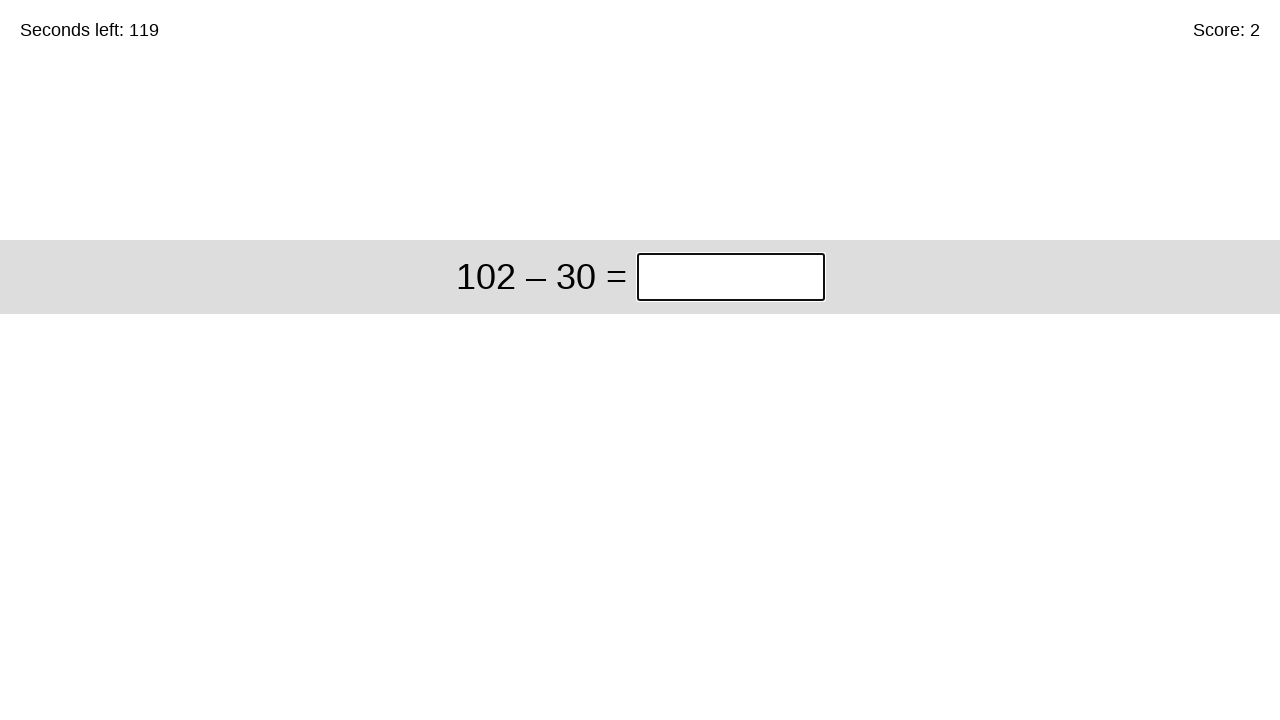

Waited 100ms for next equation
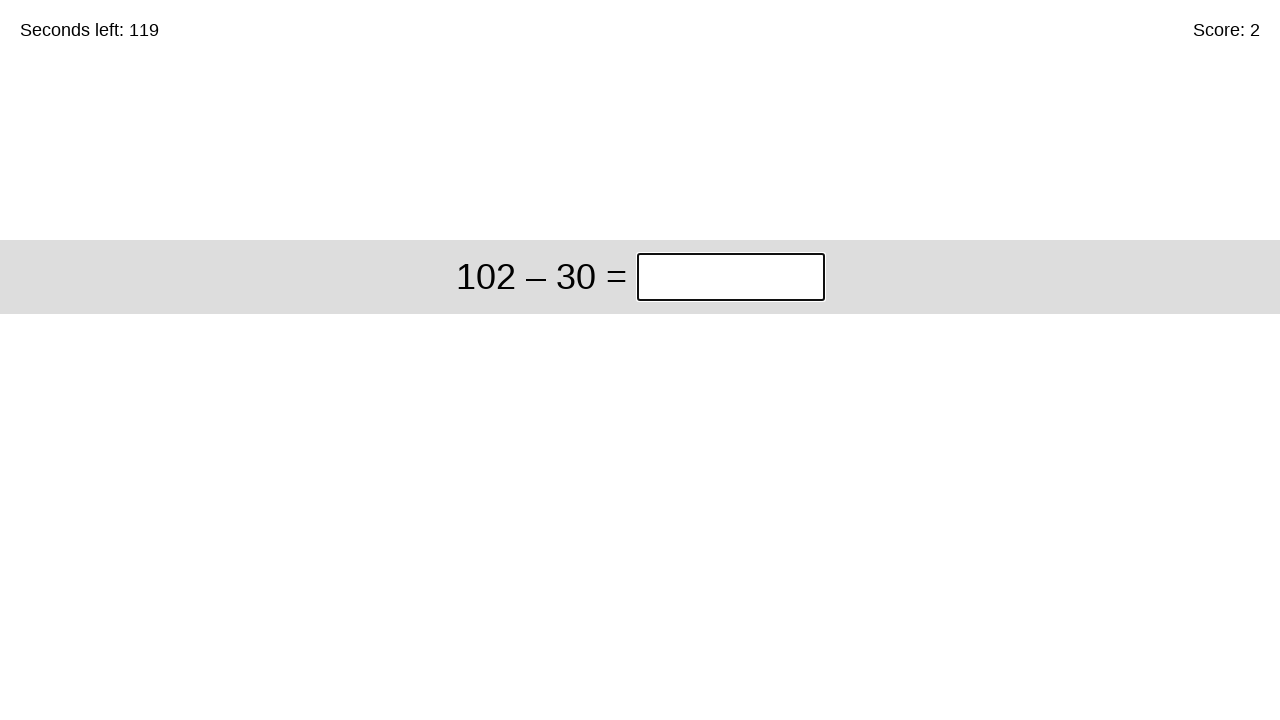

Retrieved equation: 102 – 30
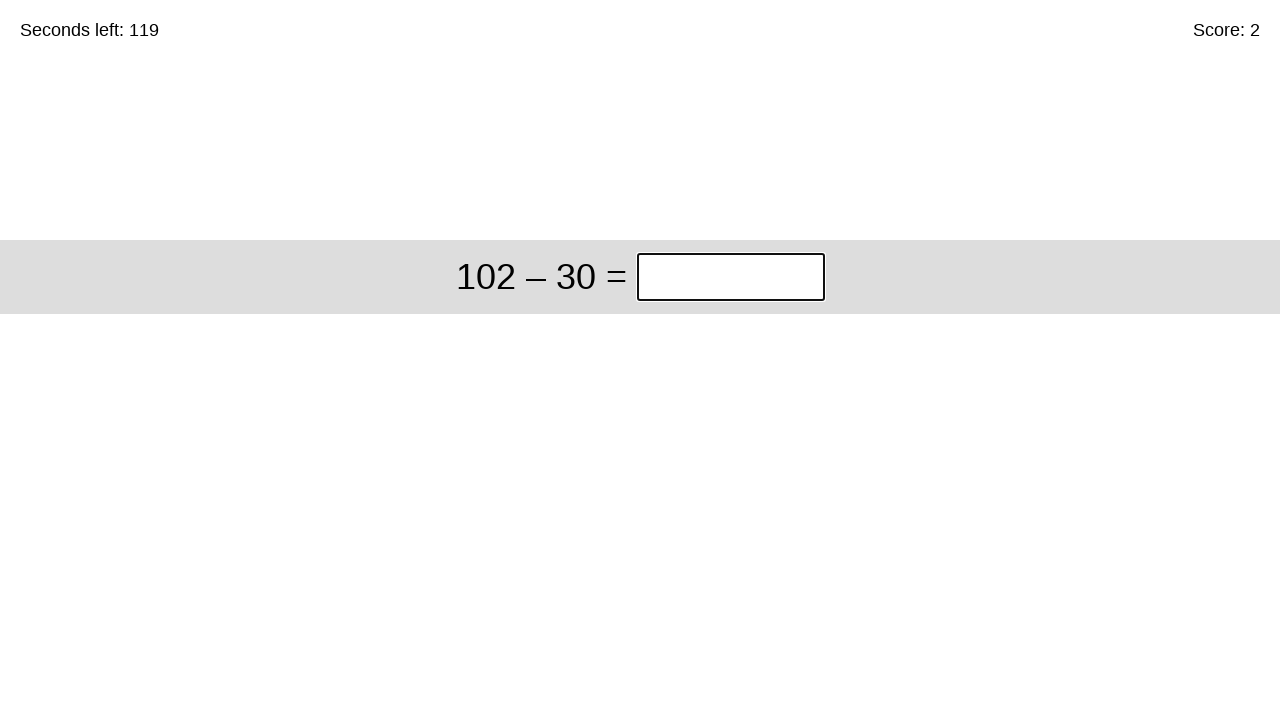

Calculated answer: 72
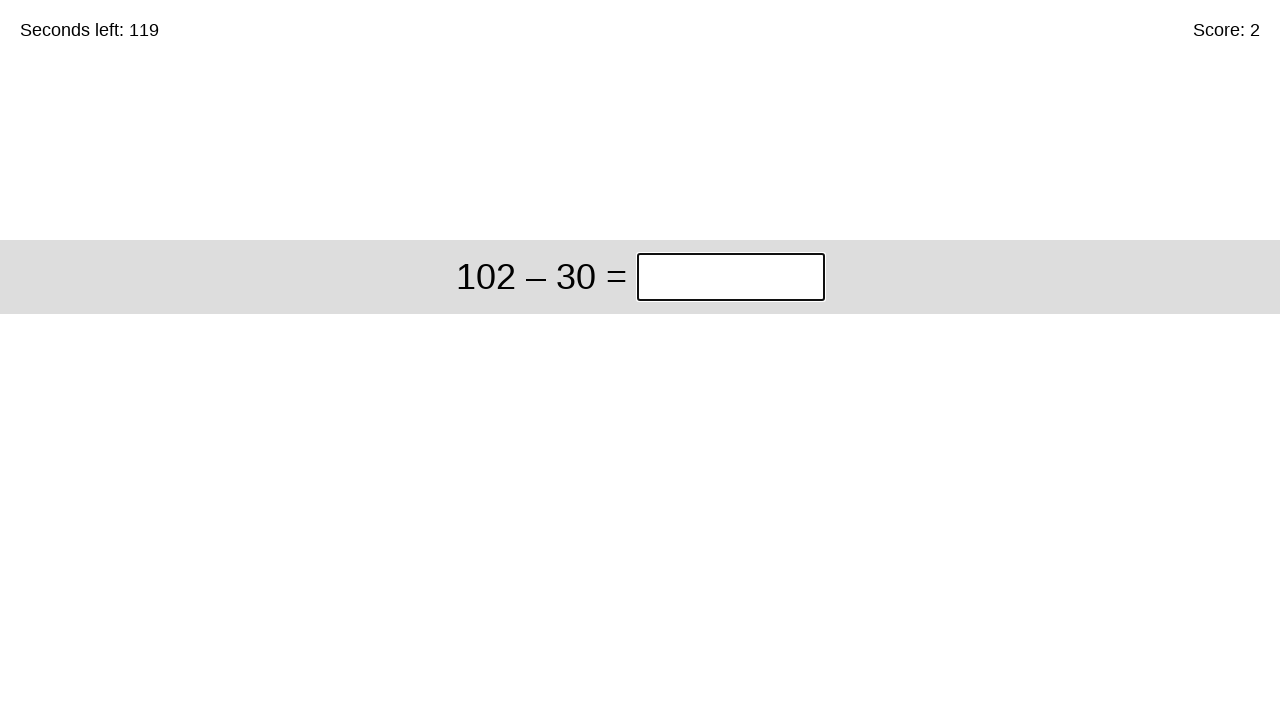

Entered answer '72' into input field on xpath=//*[@id="game"]/div/div[1]/input
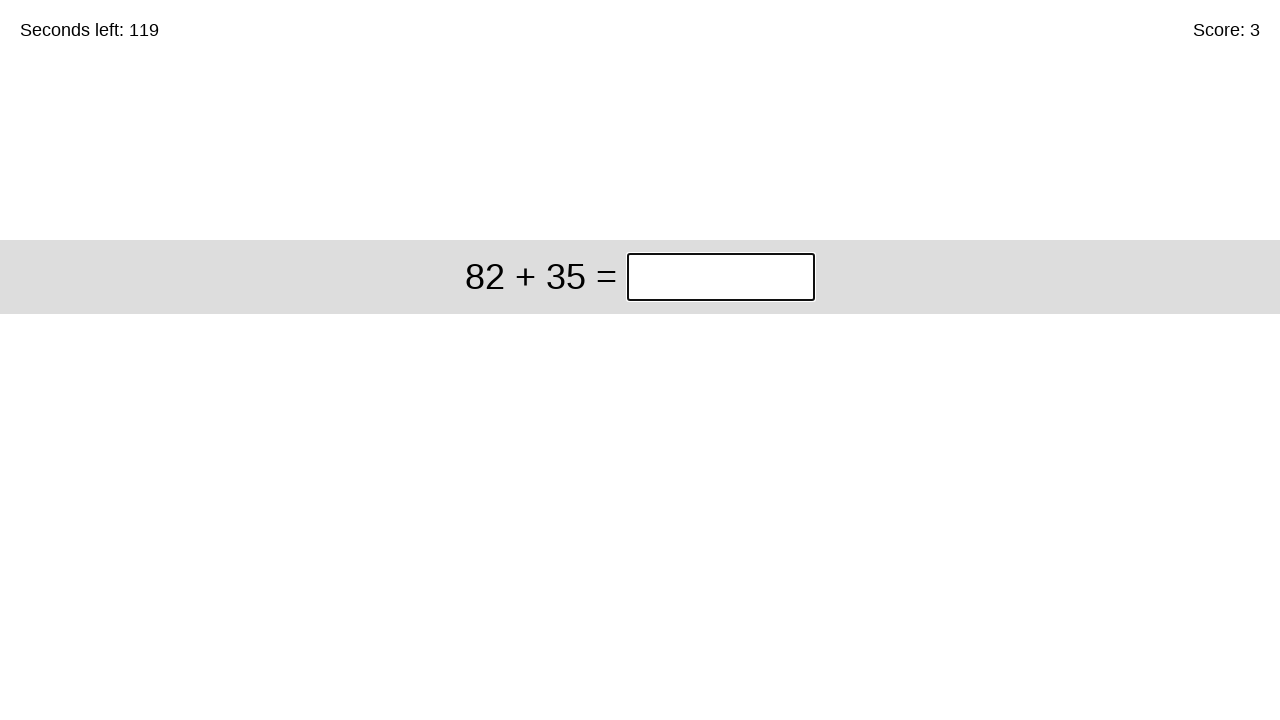

Waited 100ms for next equation
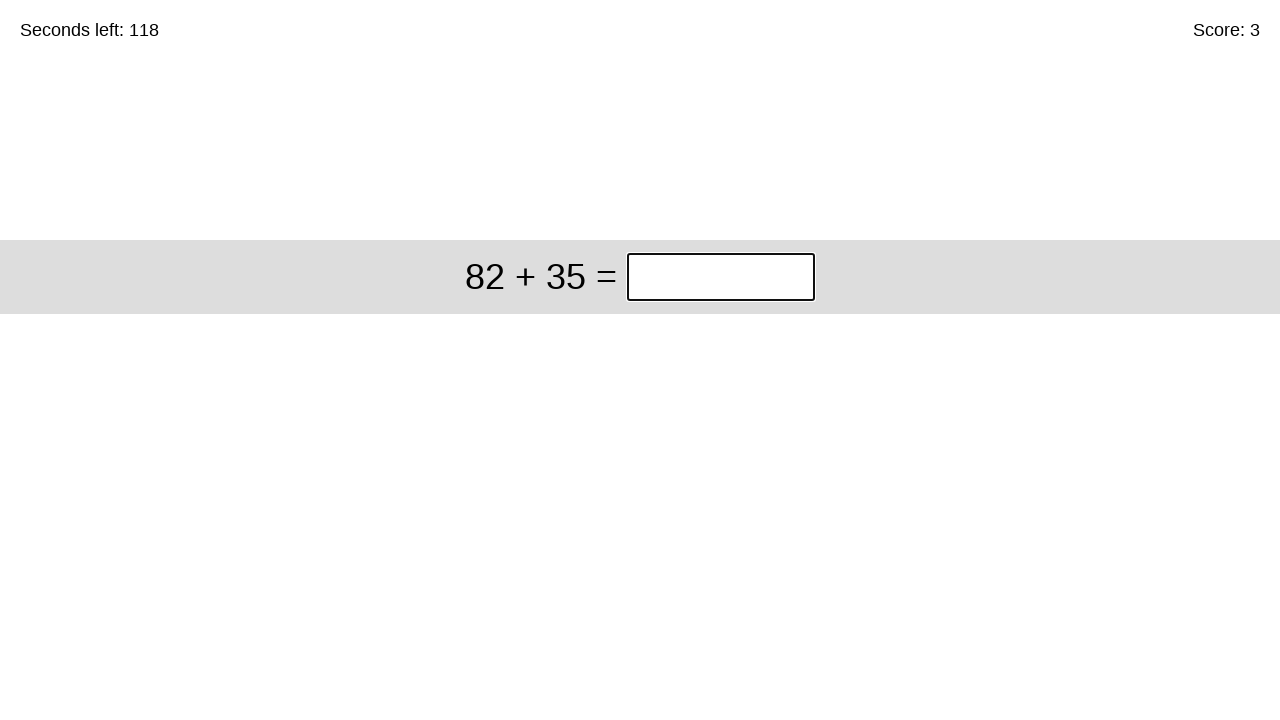

Retrieved equation: 82 + 35
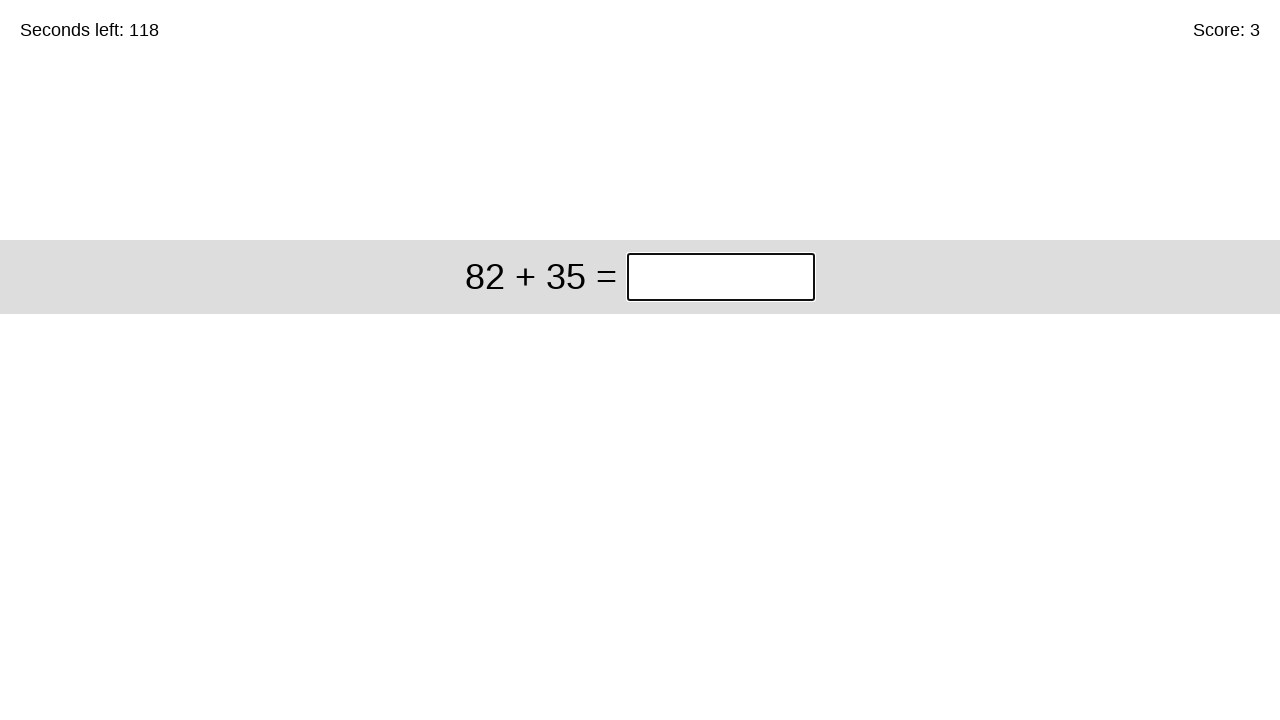

Calculated answer: 117
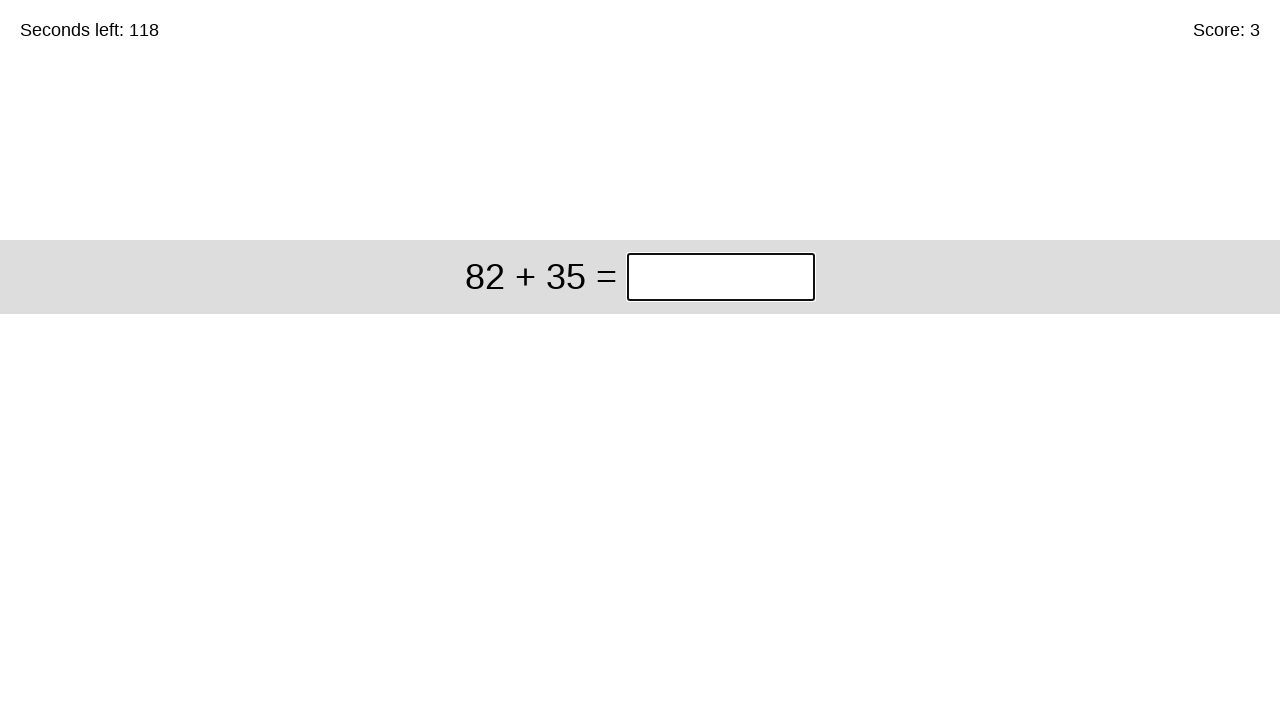

Entered answer '117' into input field on xpath=//*[@id="game"]/div/div[1]/input
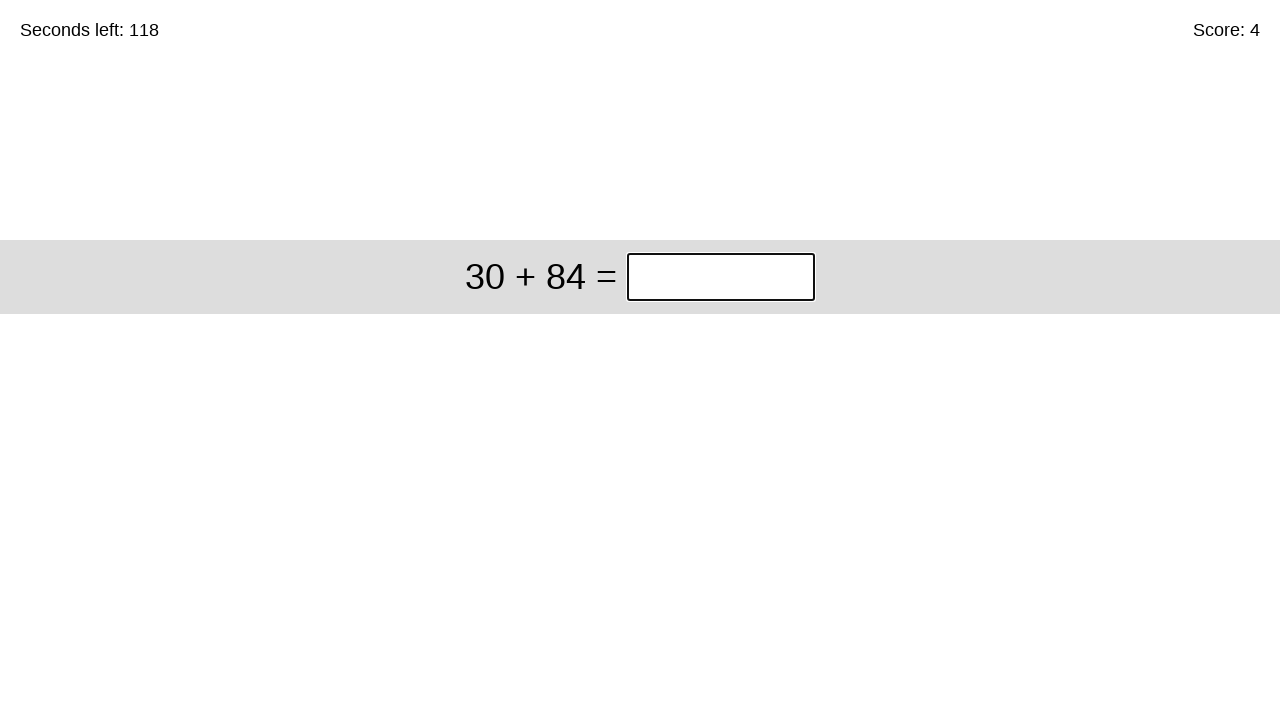

Waited 100ms for next equation
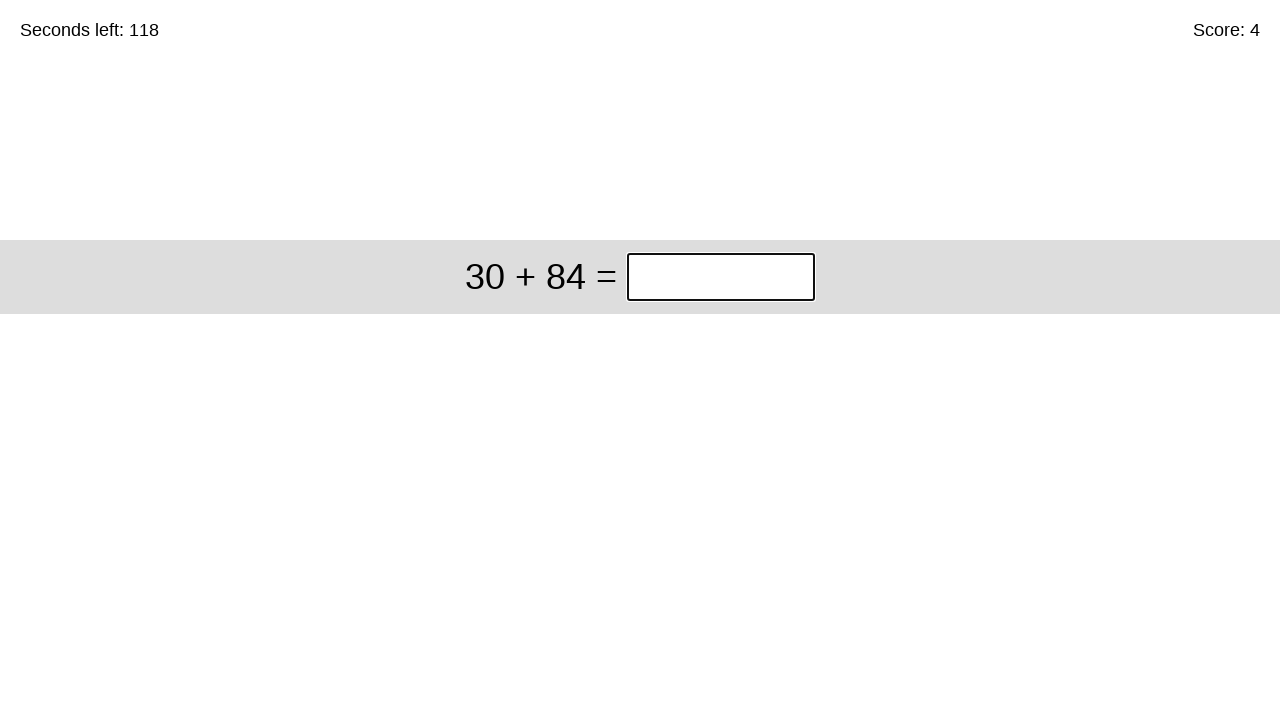

Retrieved equation: 30 + 84
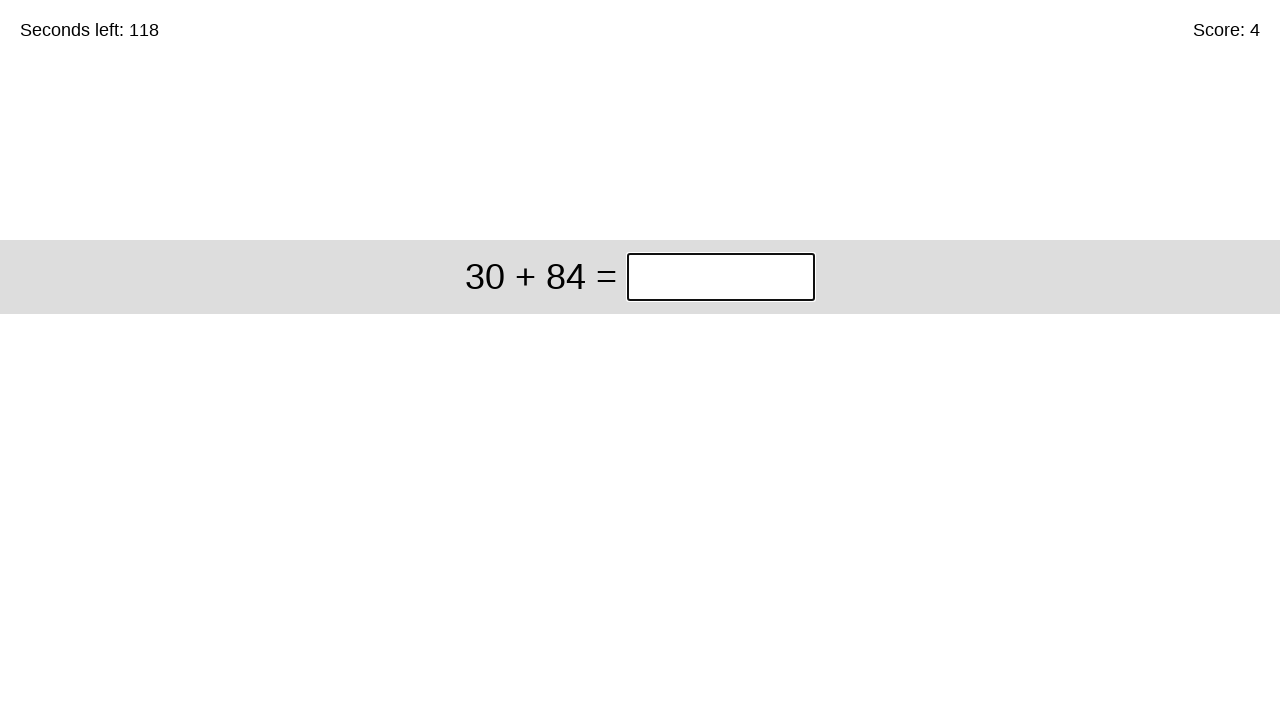

Calculated answer: 114
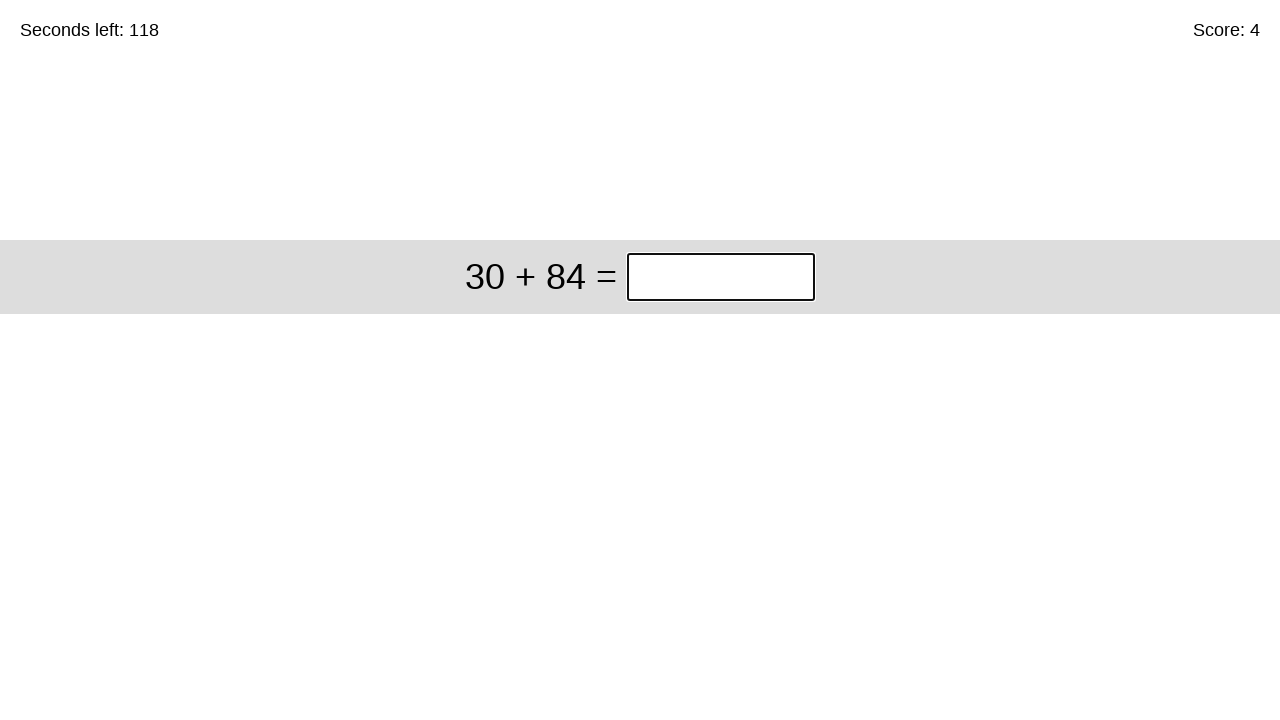

Entered answer '114' into input field on xpath=//*[@id="game"]/div/div[1]/input
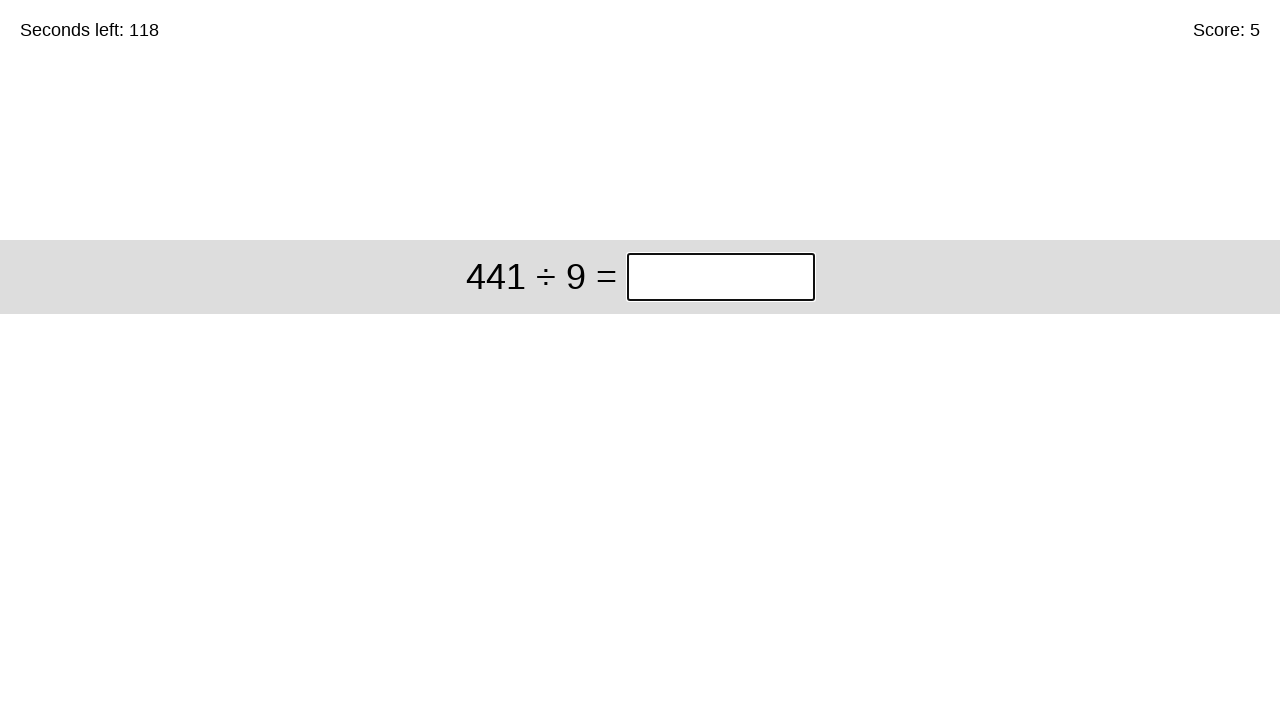

Waited 100ms for next equation
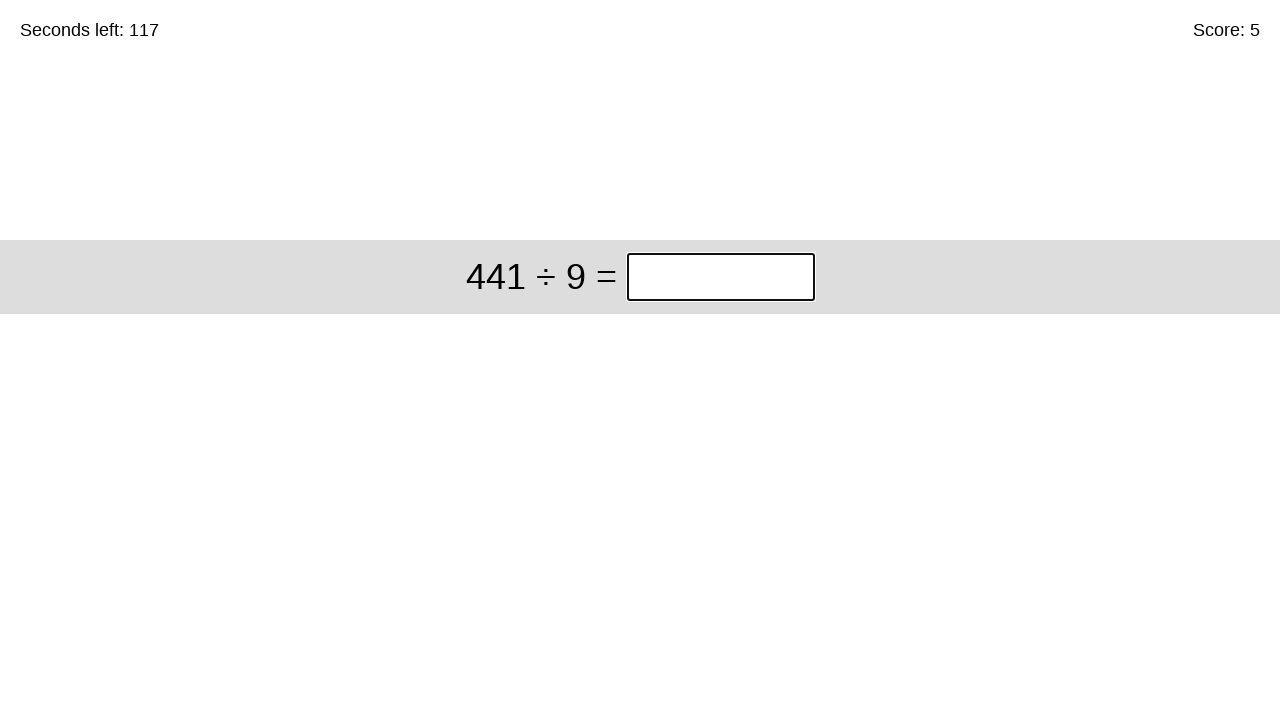

Retrieved equation: 441 ÷ 9
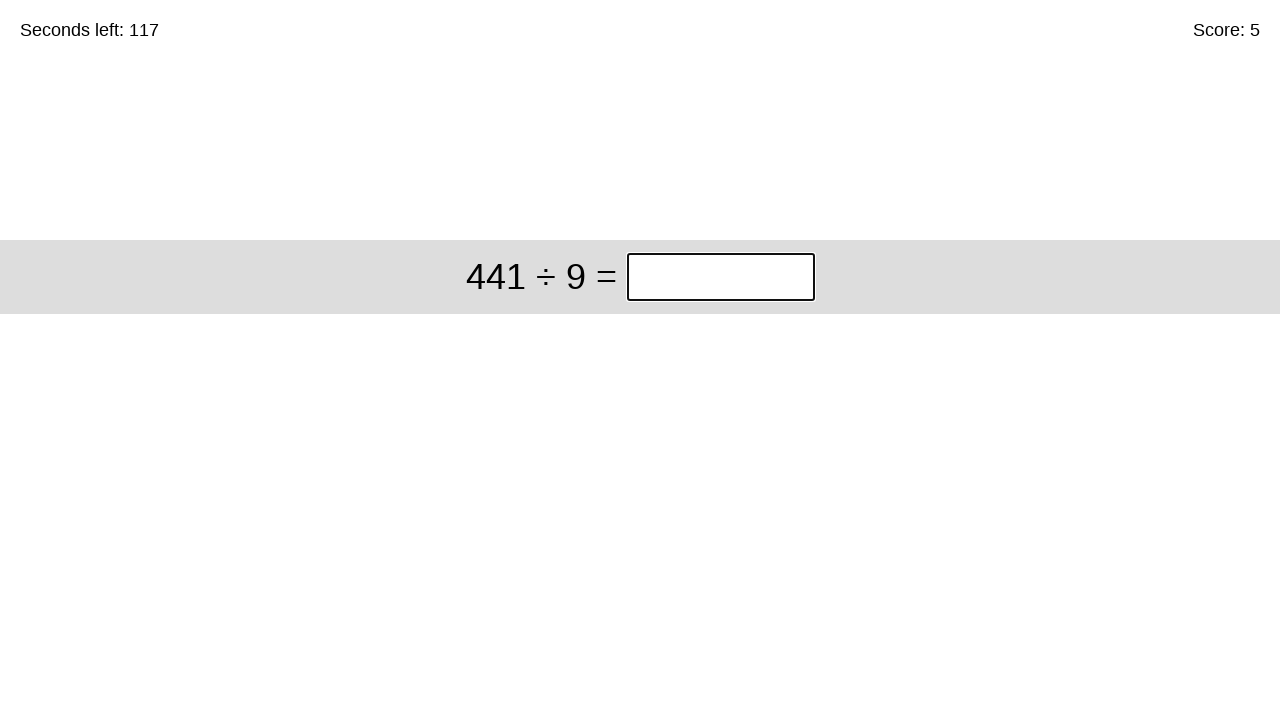

Calculated answer: 49
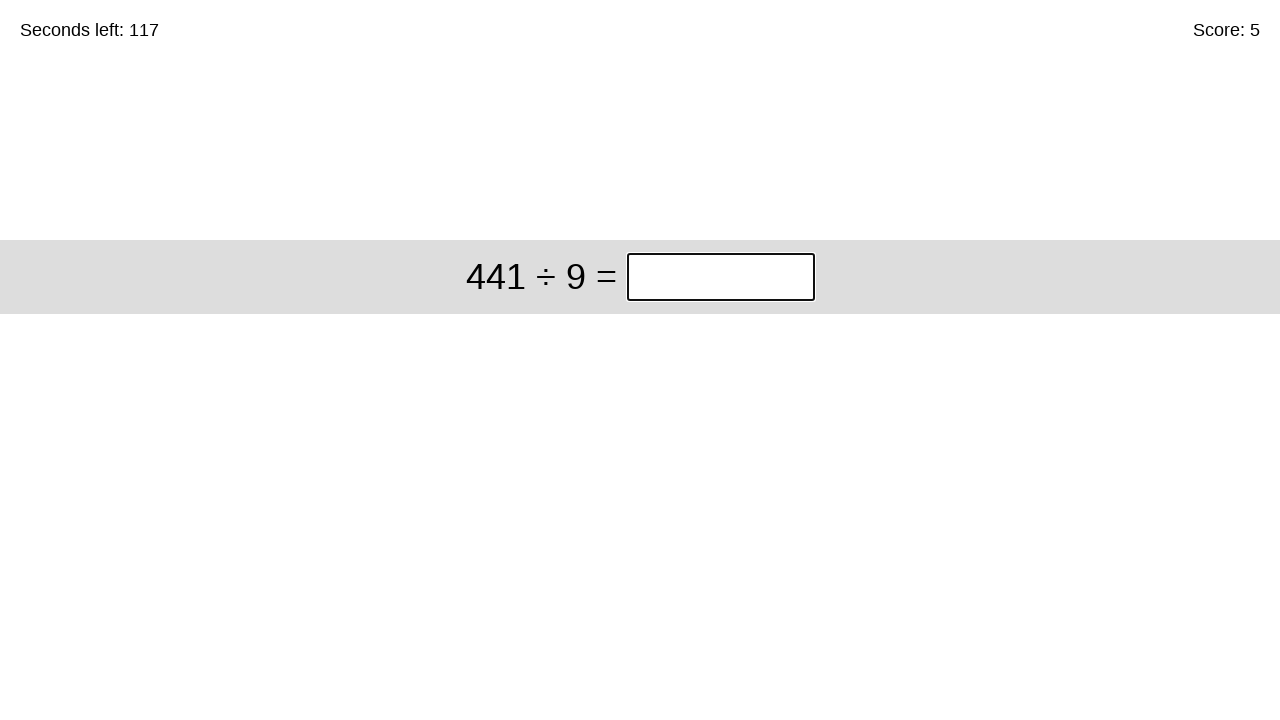

Entered answer '49' into input field on xpath=//*[@id="game"]/div/div[1]/input
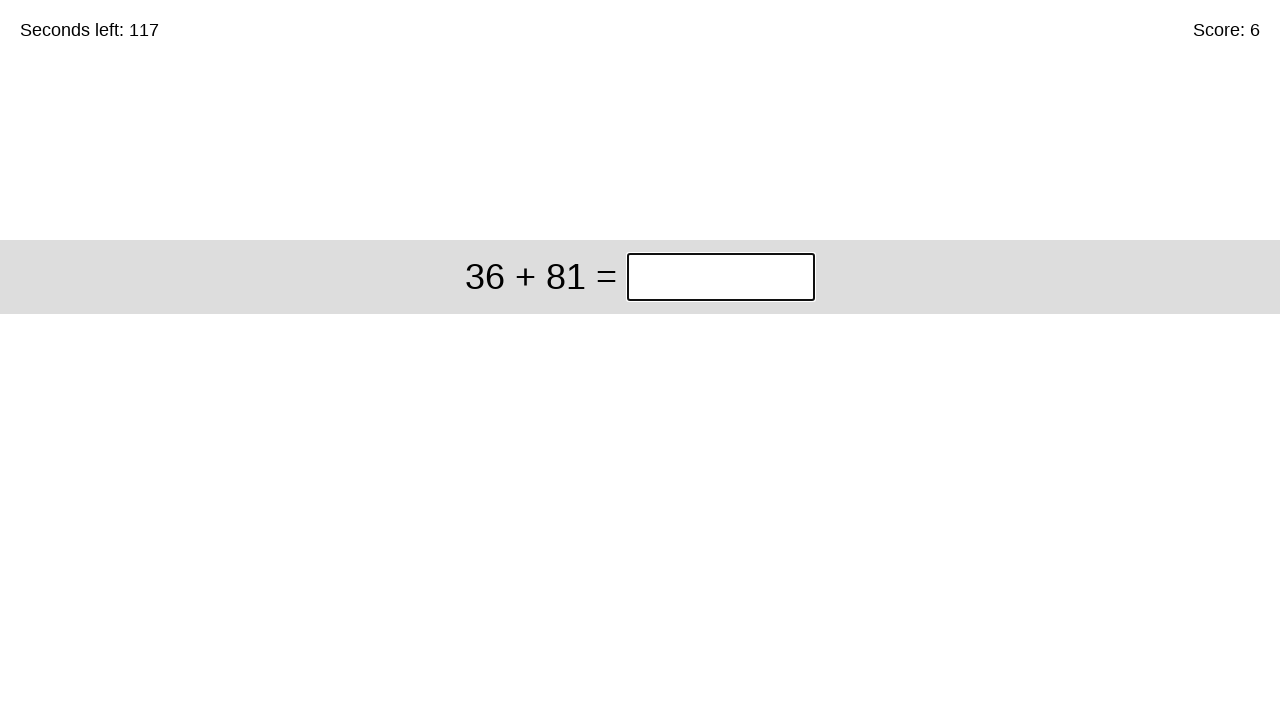

Waited 100ms for next equation
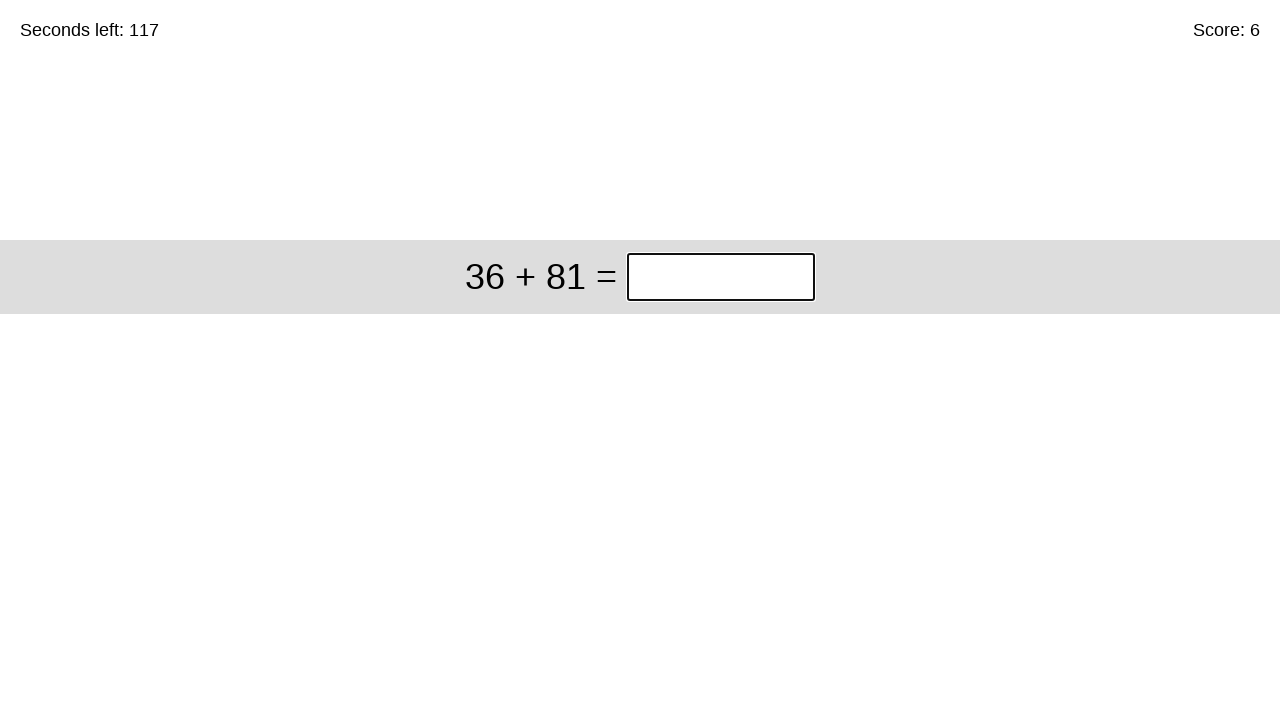

Retrieved equation: 36 + 81
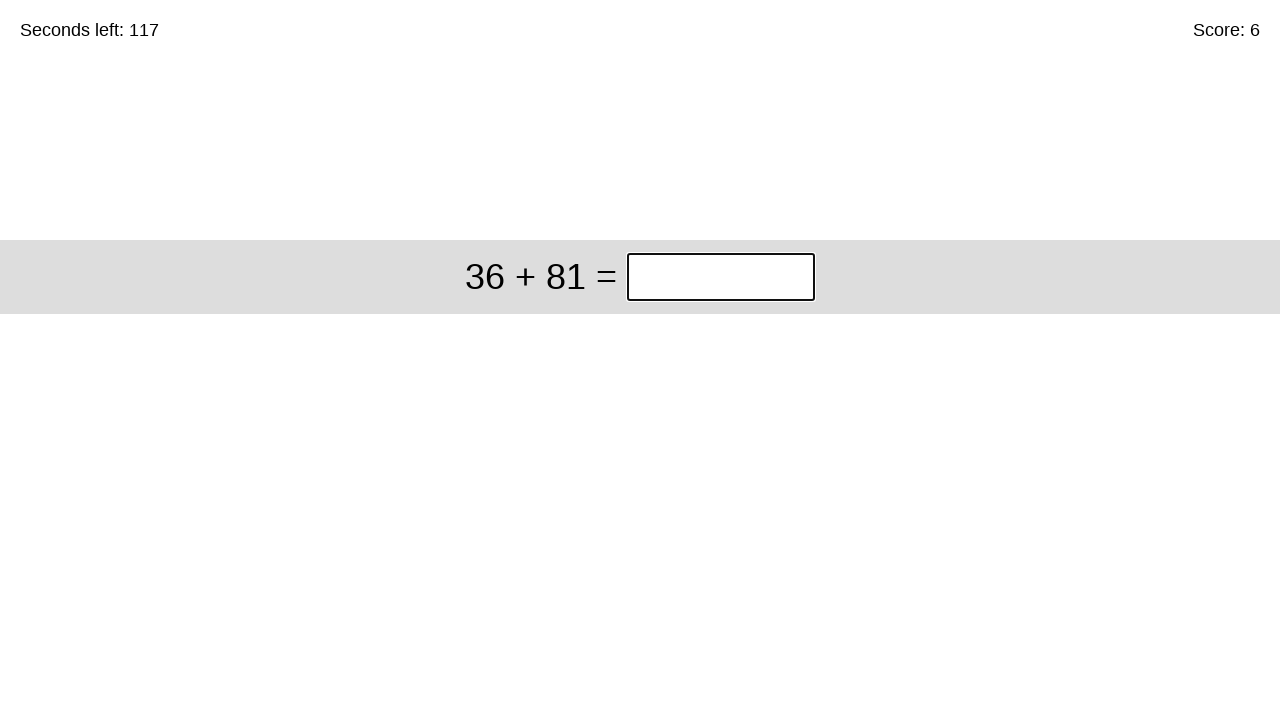

Calculated answer: 117
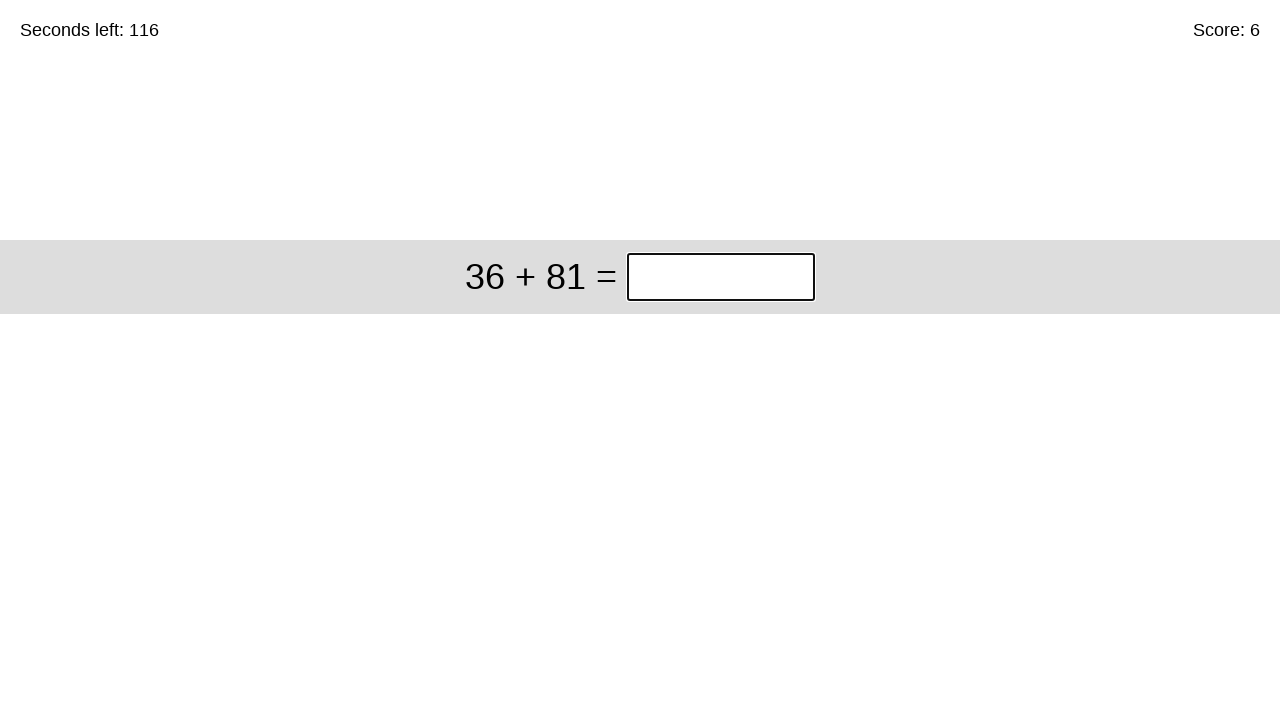

Entered answer '117' into input field on xpath=//*[@id="game"]/div/div[1]/input
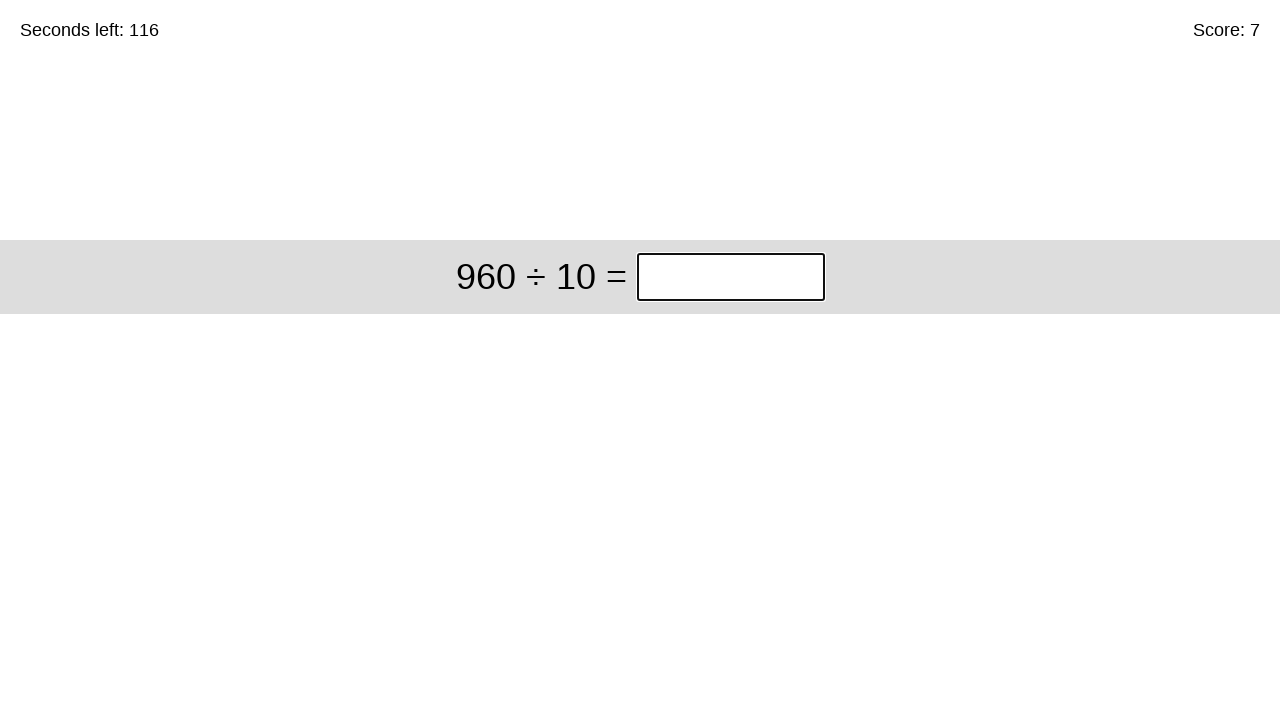

Waited 100ms for next equation
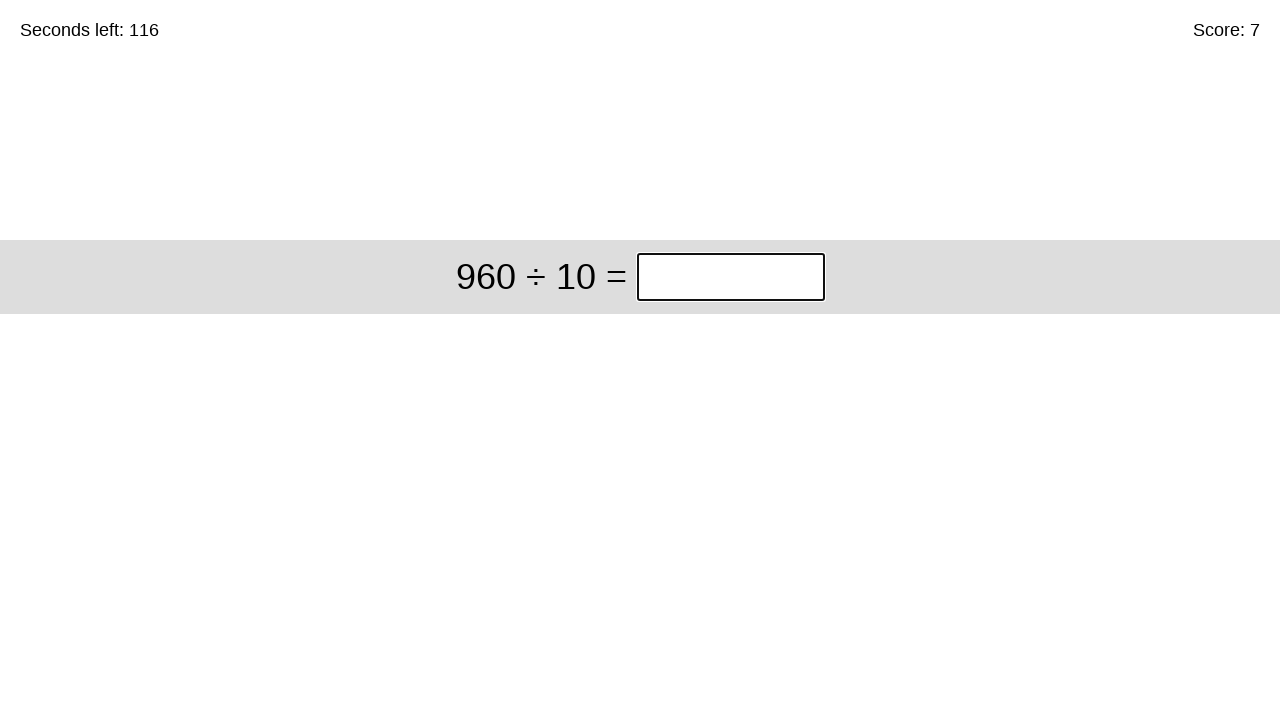

Retrieved equation: 960 ÷ 10
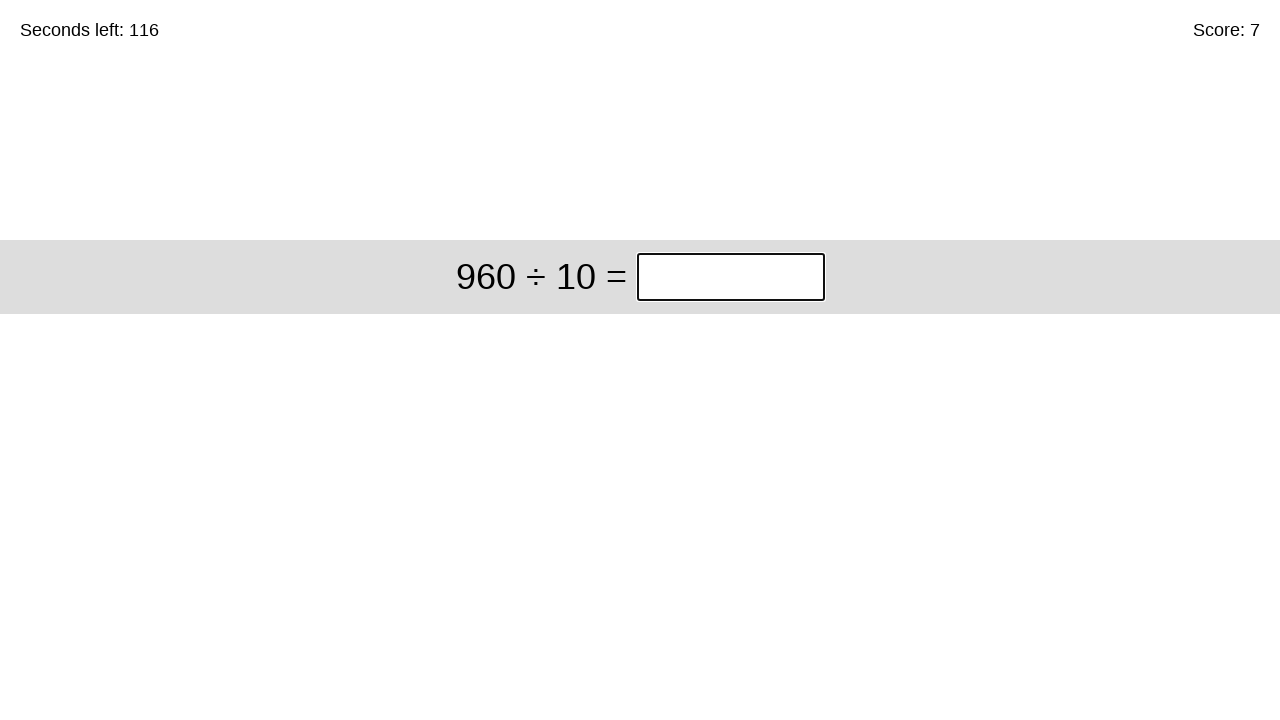

Calculated answer: 96
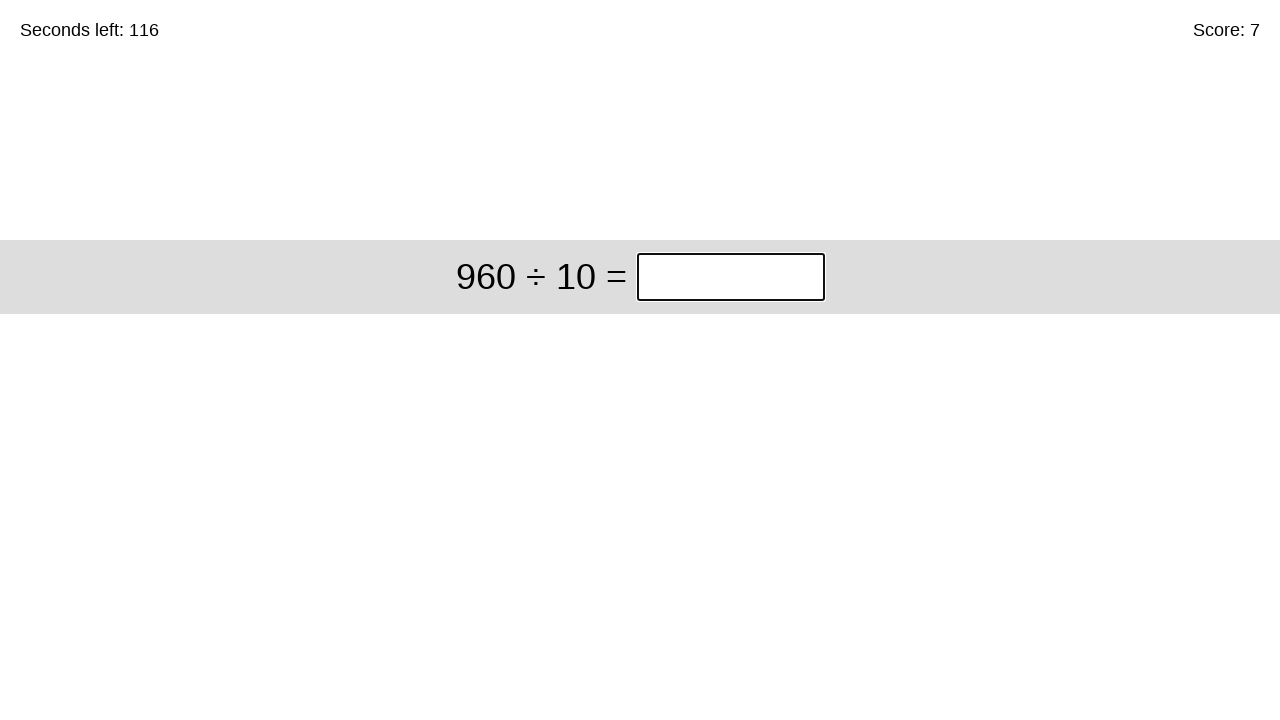

Entered answer '96' into input field on xpath=//*[@id="game"]/div/div[1]/input
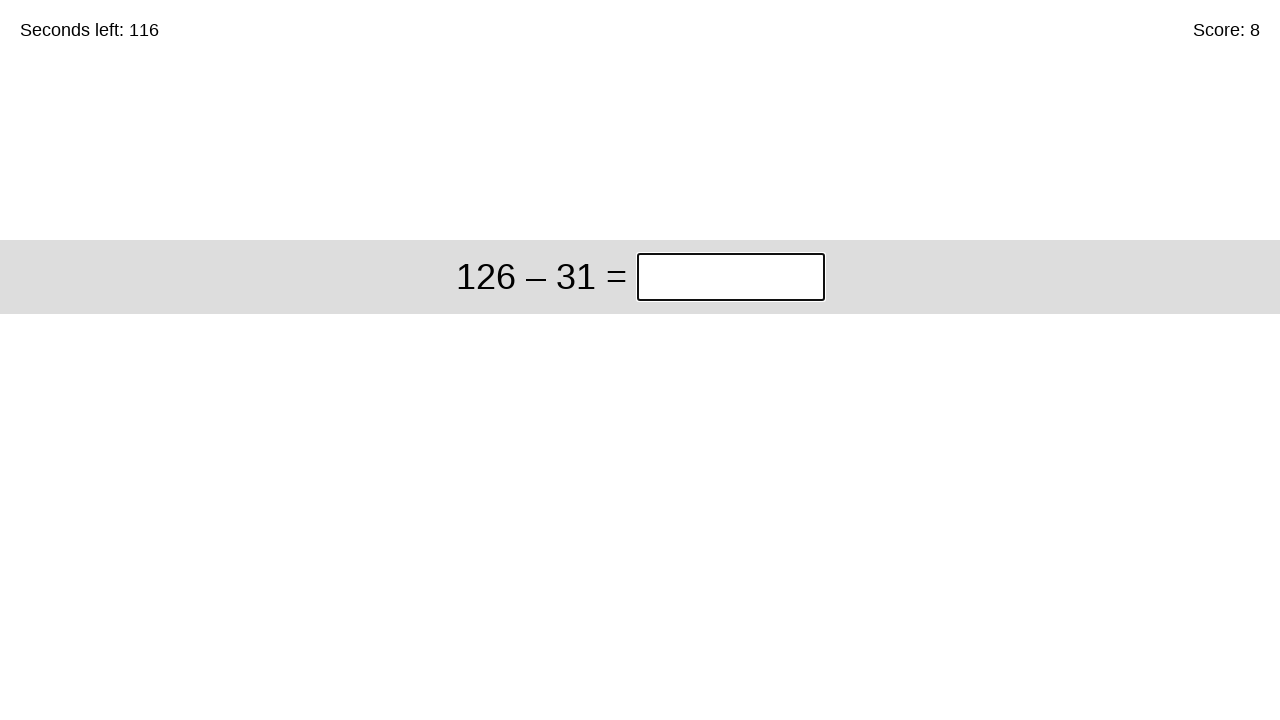

Waited 100ms for next equation
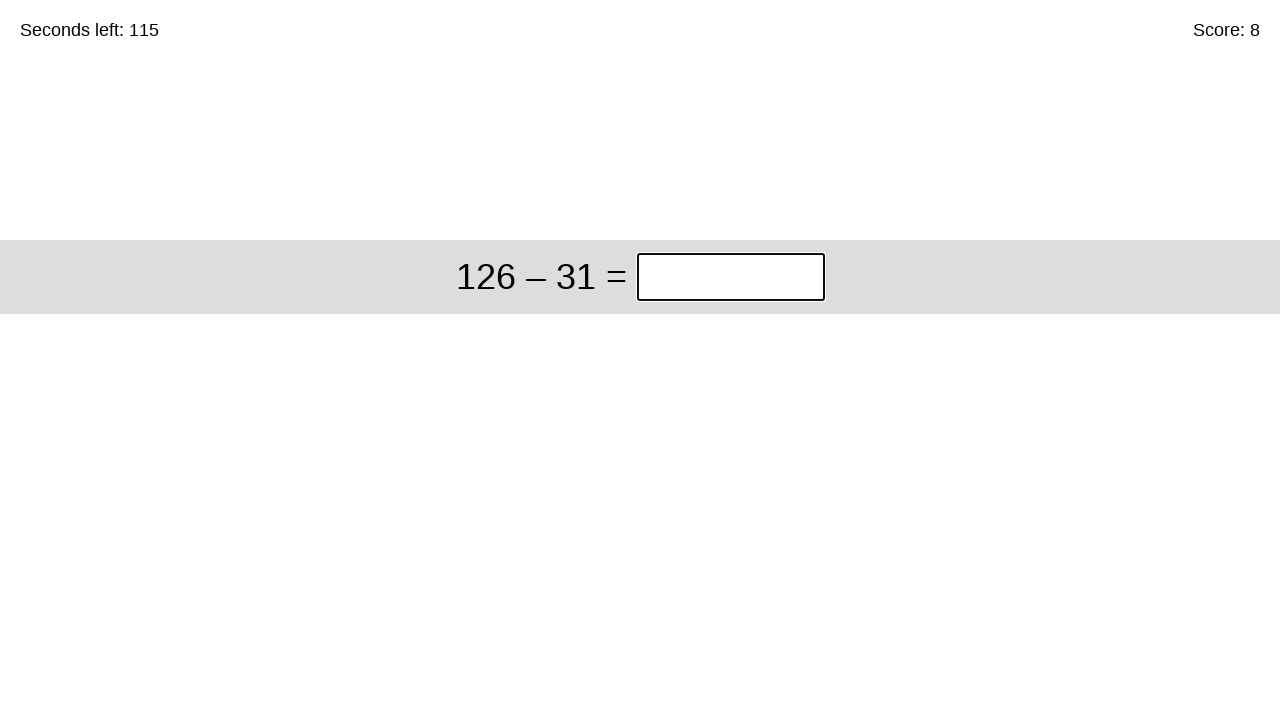

Retrieved equation: 126 – 31
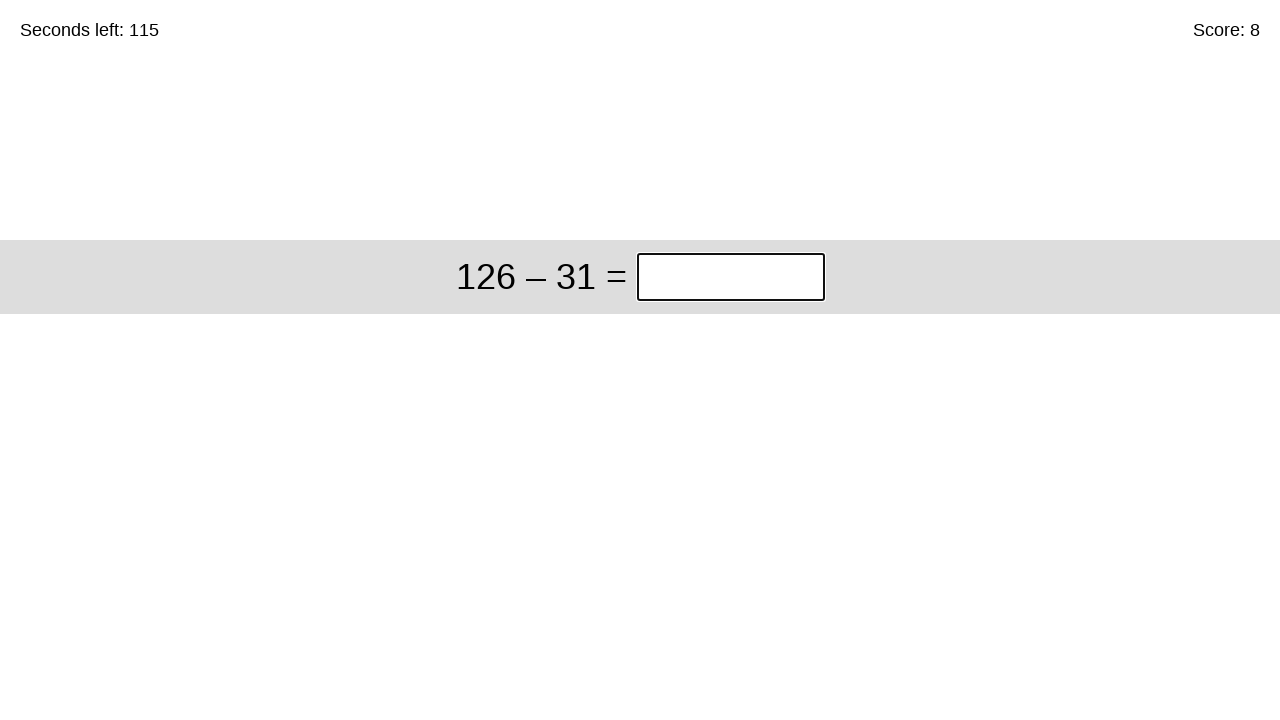

Calculated answer: 95
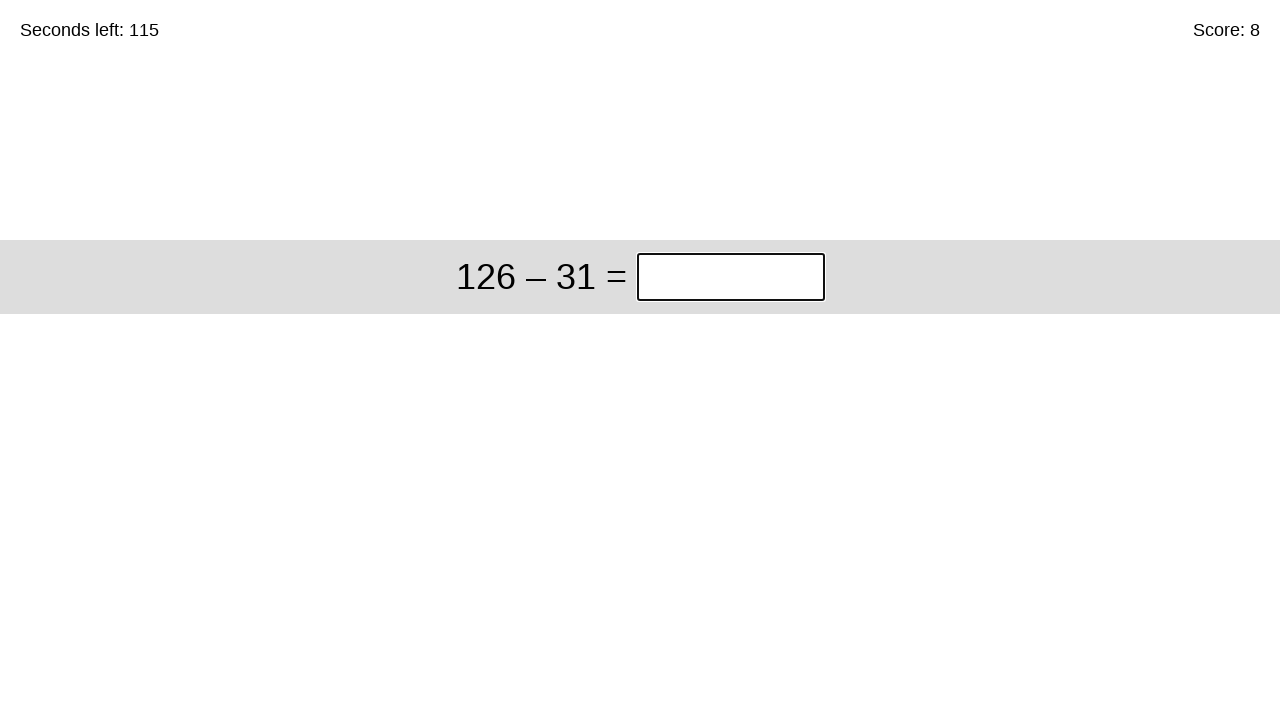

Entered answer '95' into input field on xpath=//*[@id="game"]/div/div[1]/input
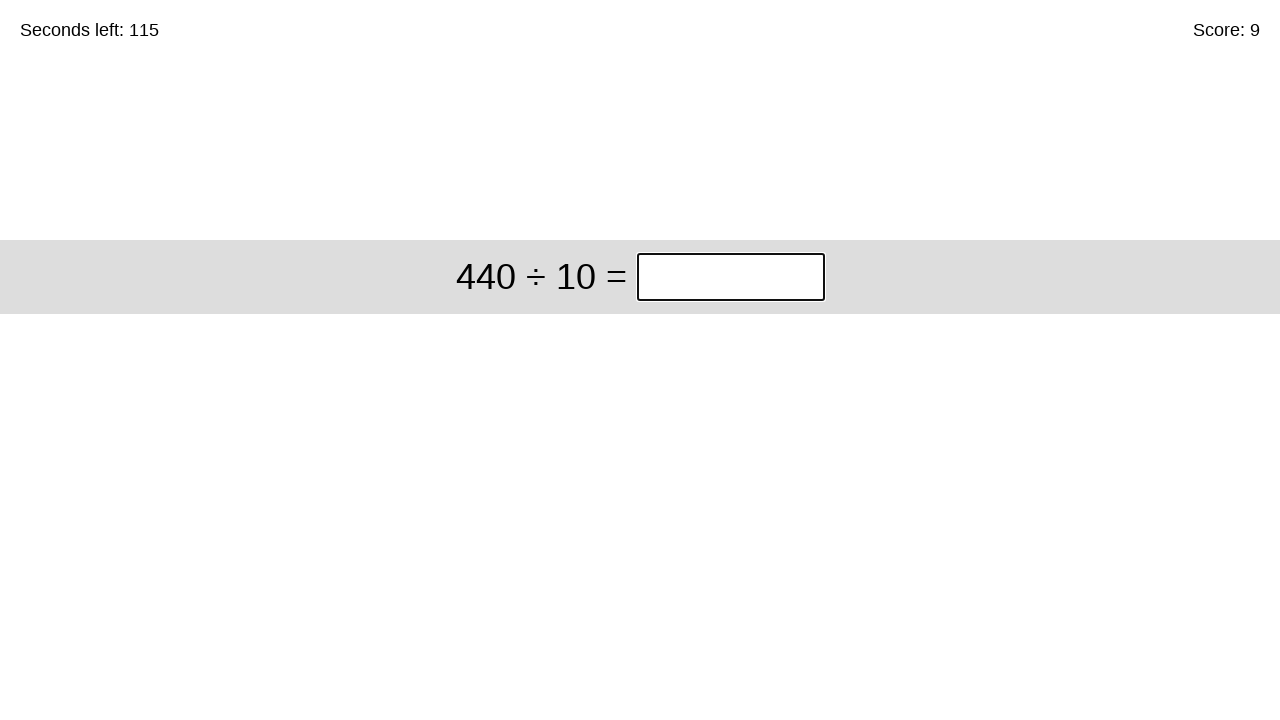

Waited 100ms for next equation
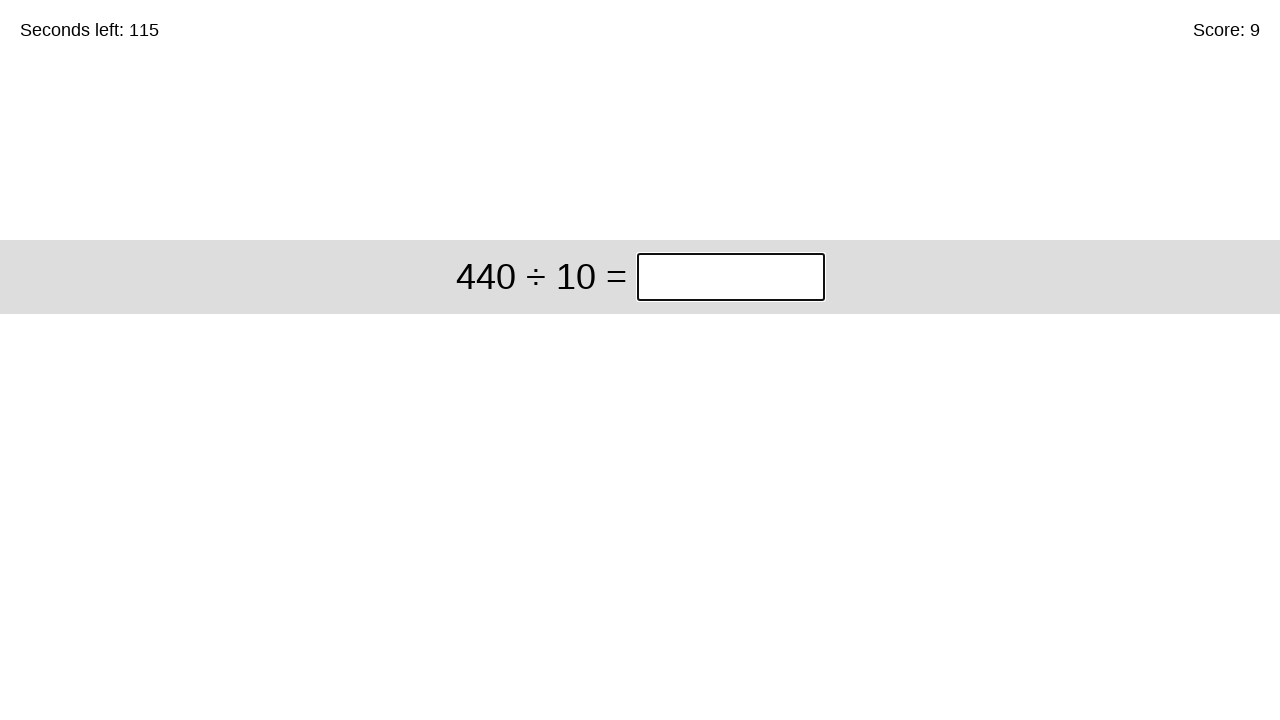

Retrieved equation: 440 ÷ 10
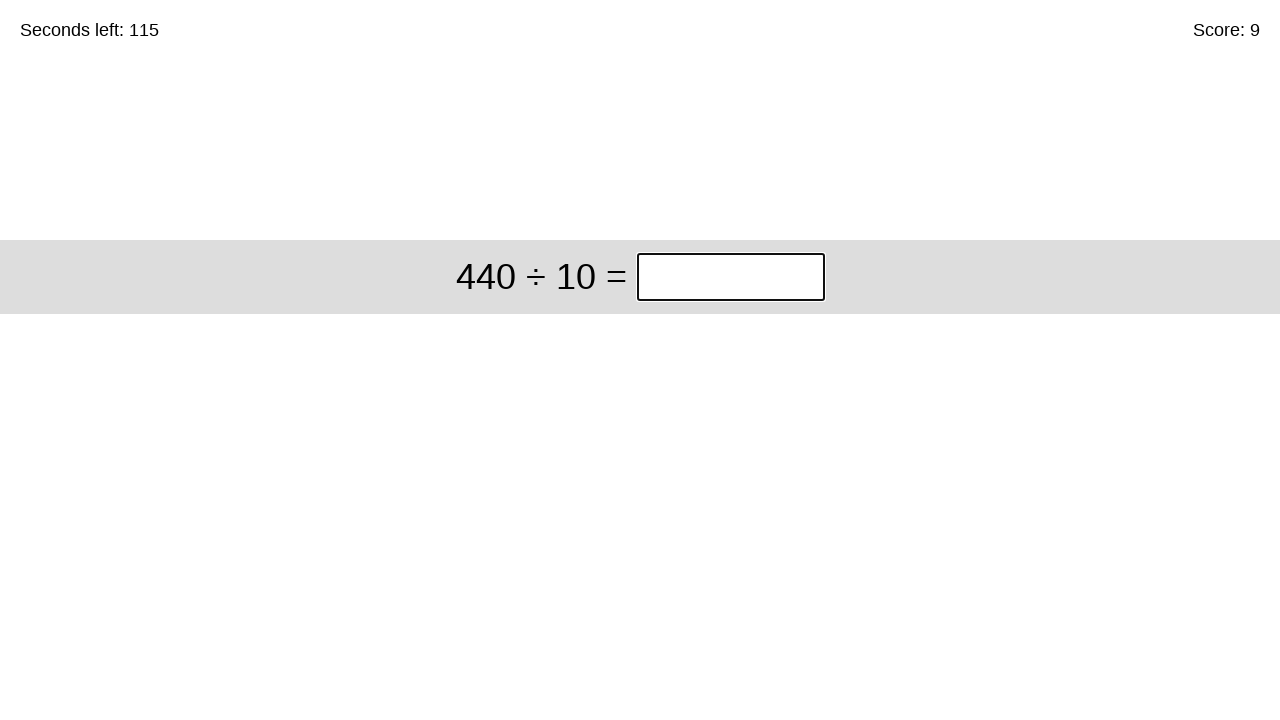

Calculated answer: 44
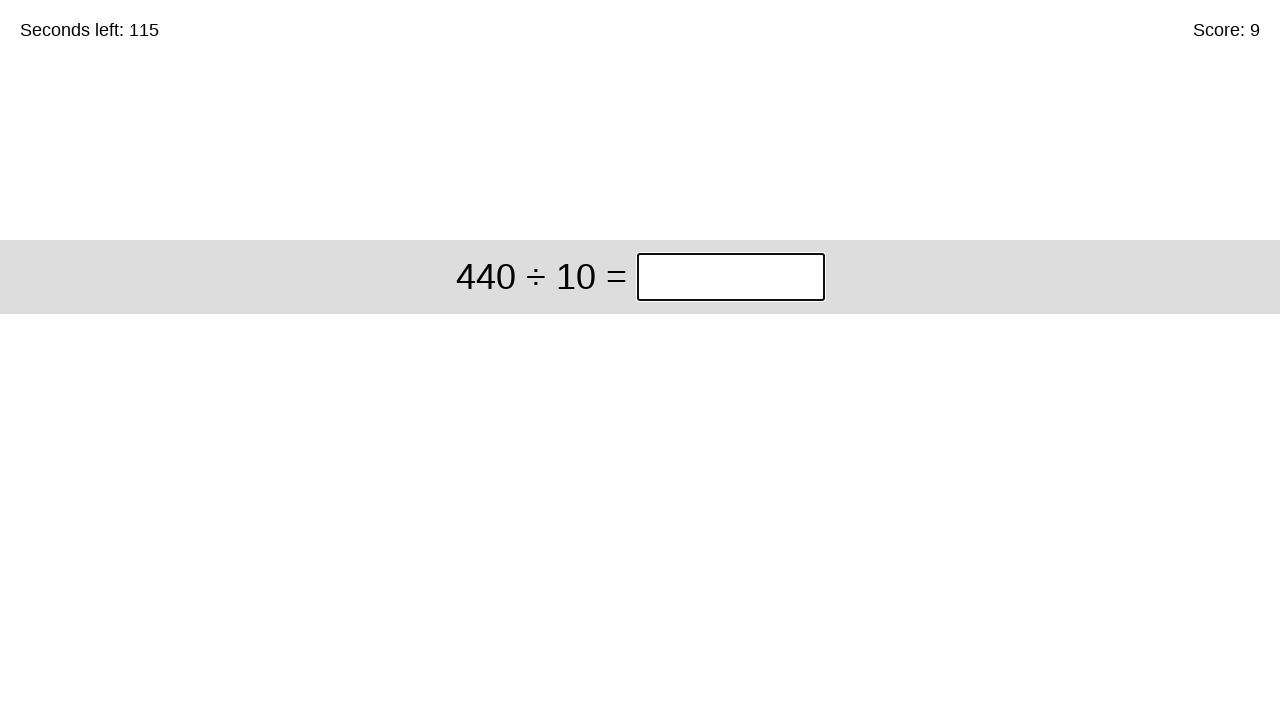

Entered answer '44' into input field on xpath=//*[@id="game"]/div/div[1]/input
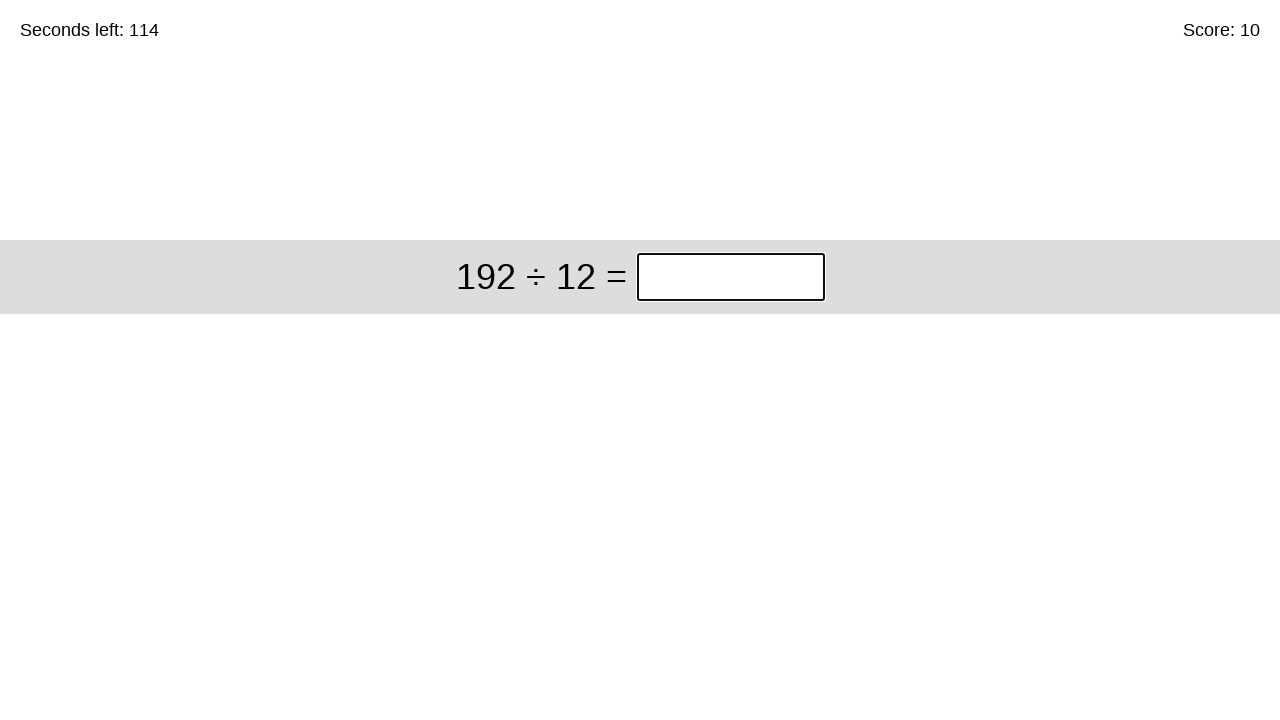

Waited 100ms for next equation
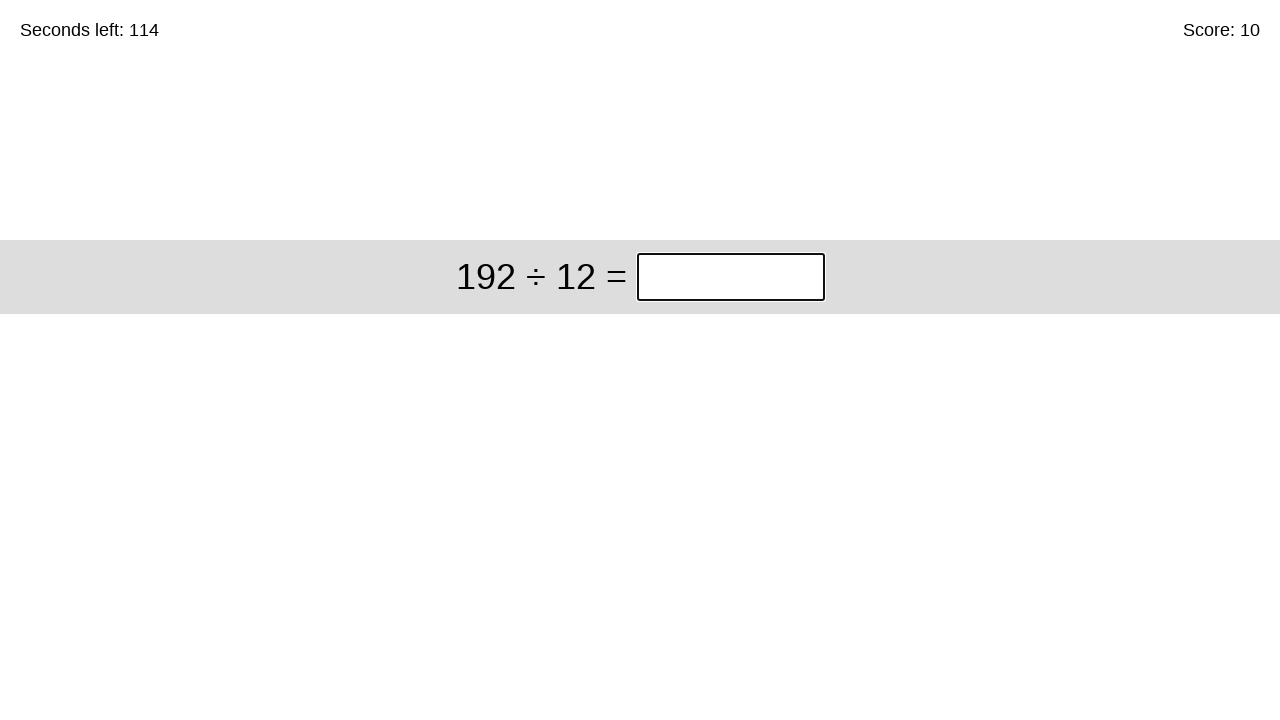

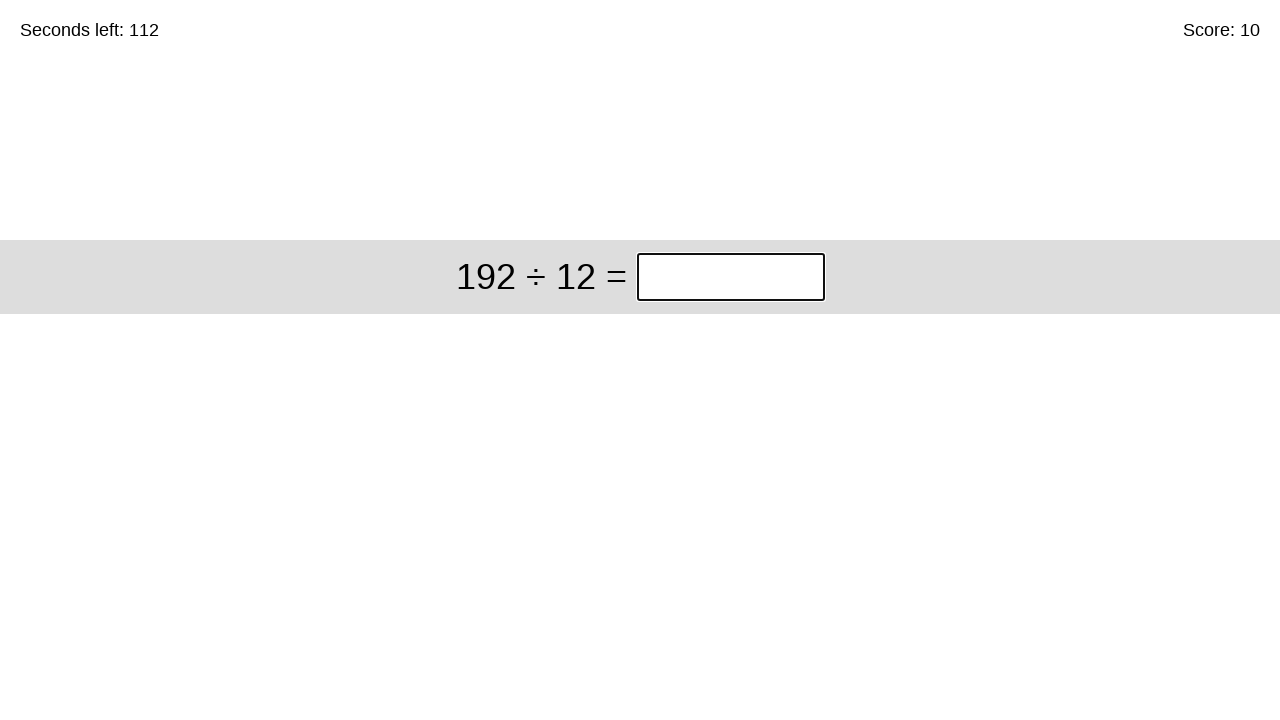